Automates clicking numbers 1 through 50 in sequence on a number-clicking challenge game

Starting URL: https://zzzscore.com/1to50/en/

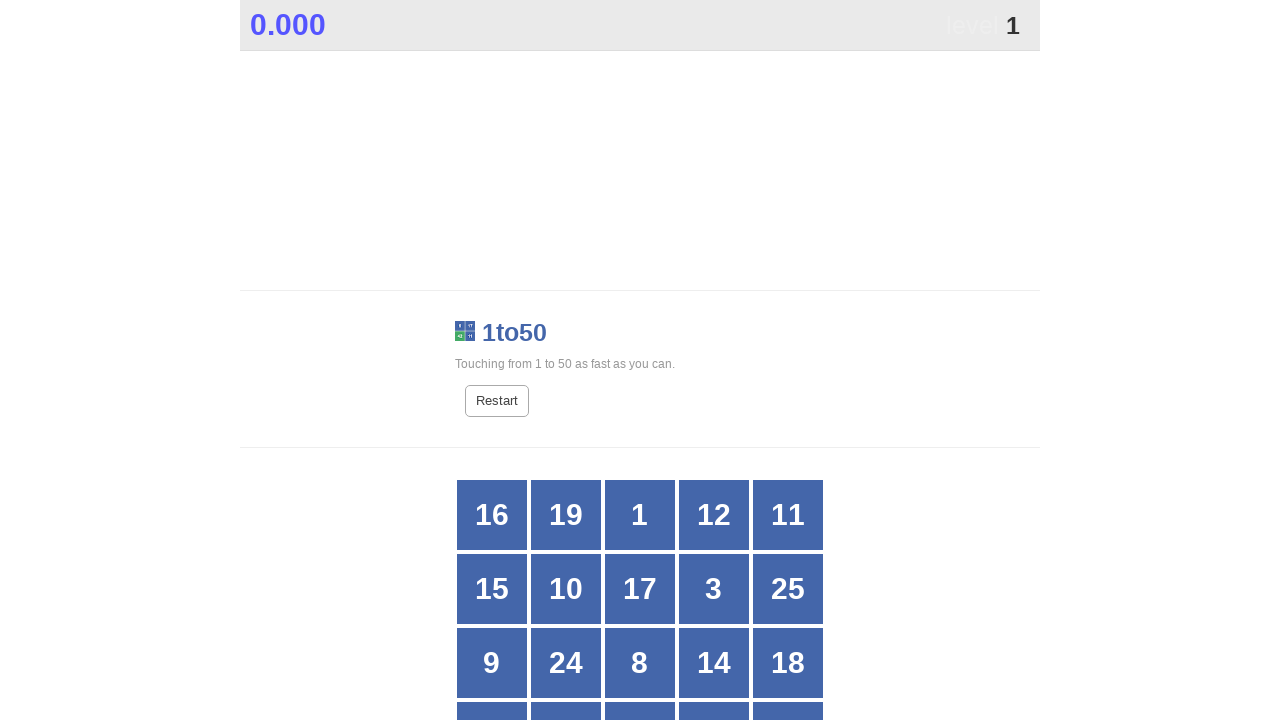

Navigated to 1to50 number clicking game
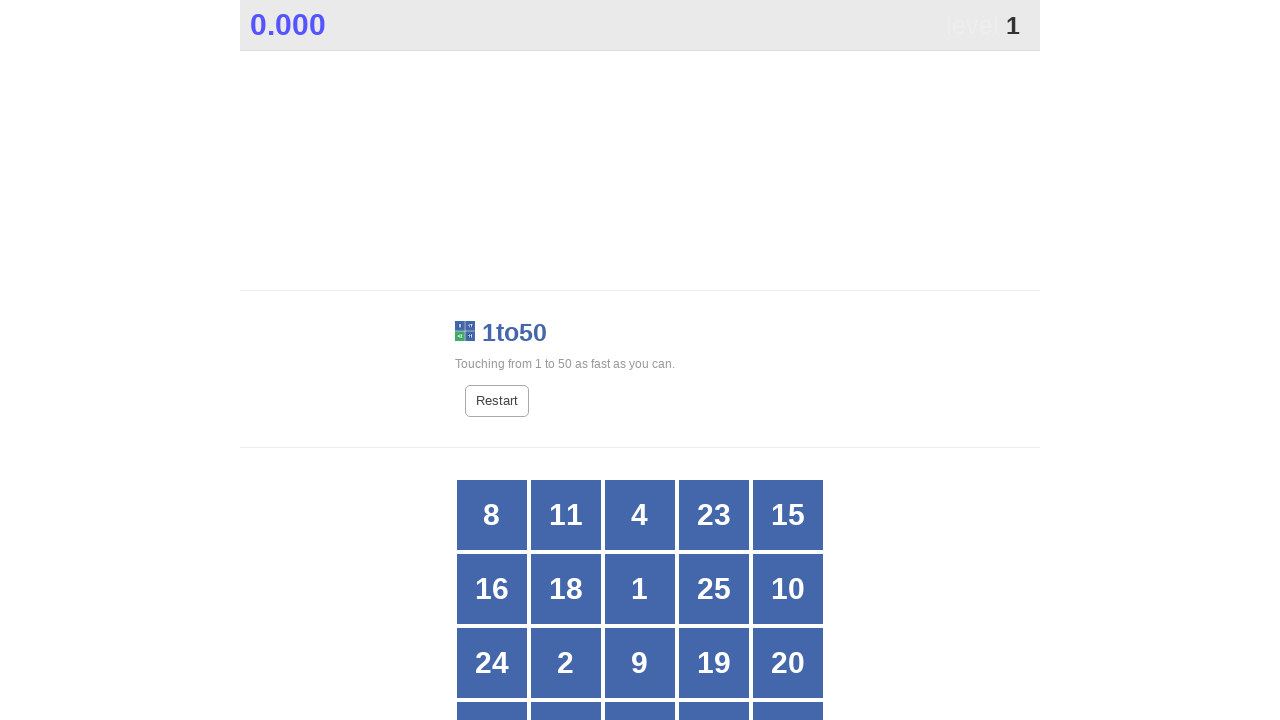

Game grid loaded successfully
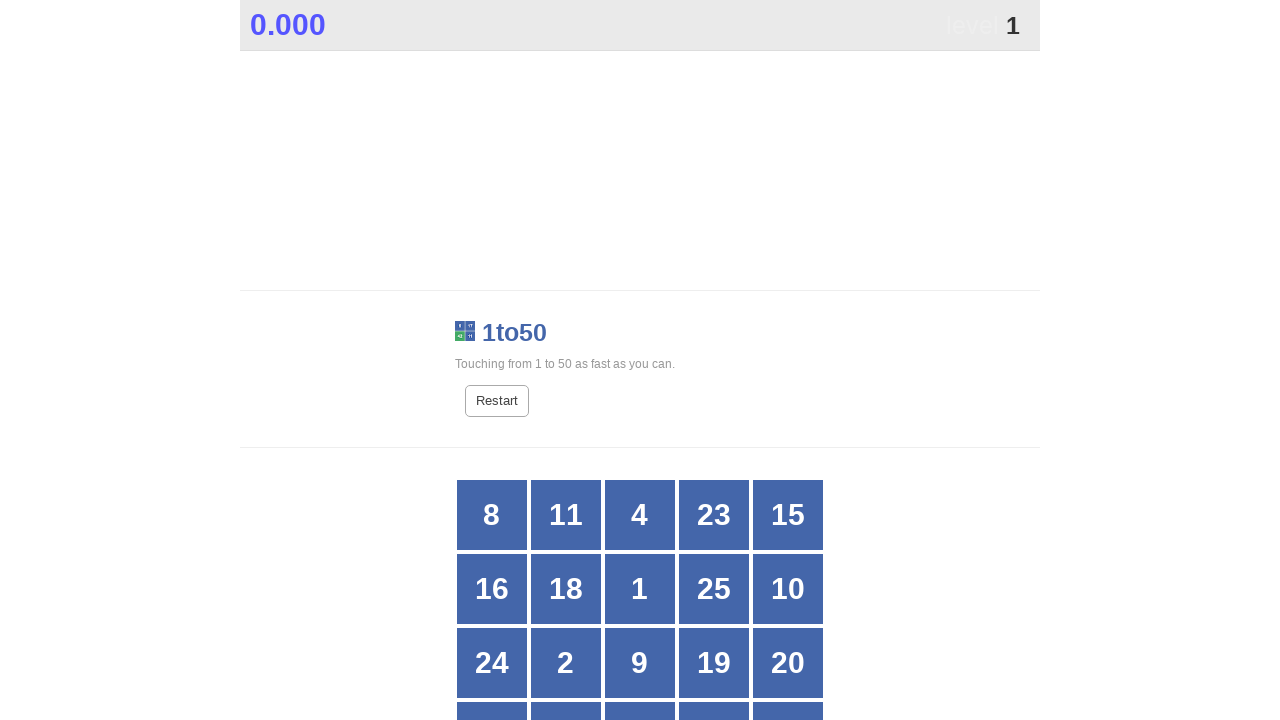

Clicked number 1 at (640, 589) on //div[text()='1']
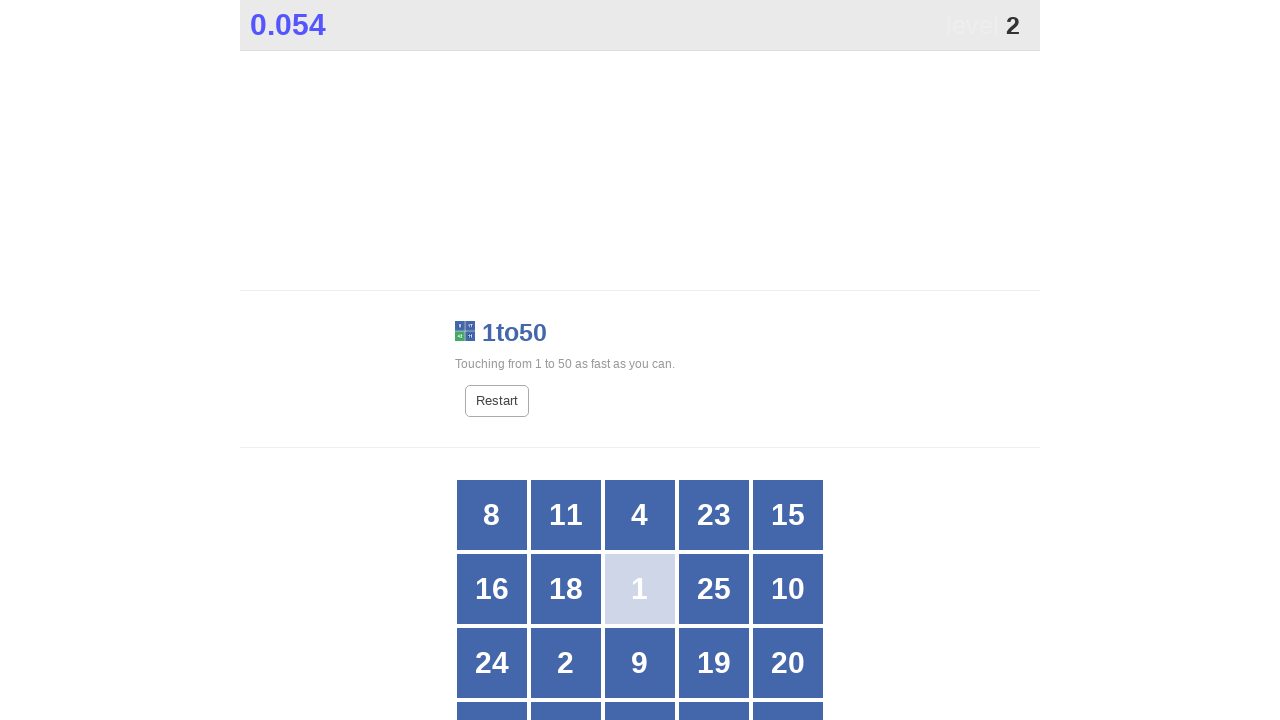

Clicked number 2 at (566, 663) on //div[text()='2']
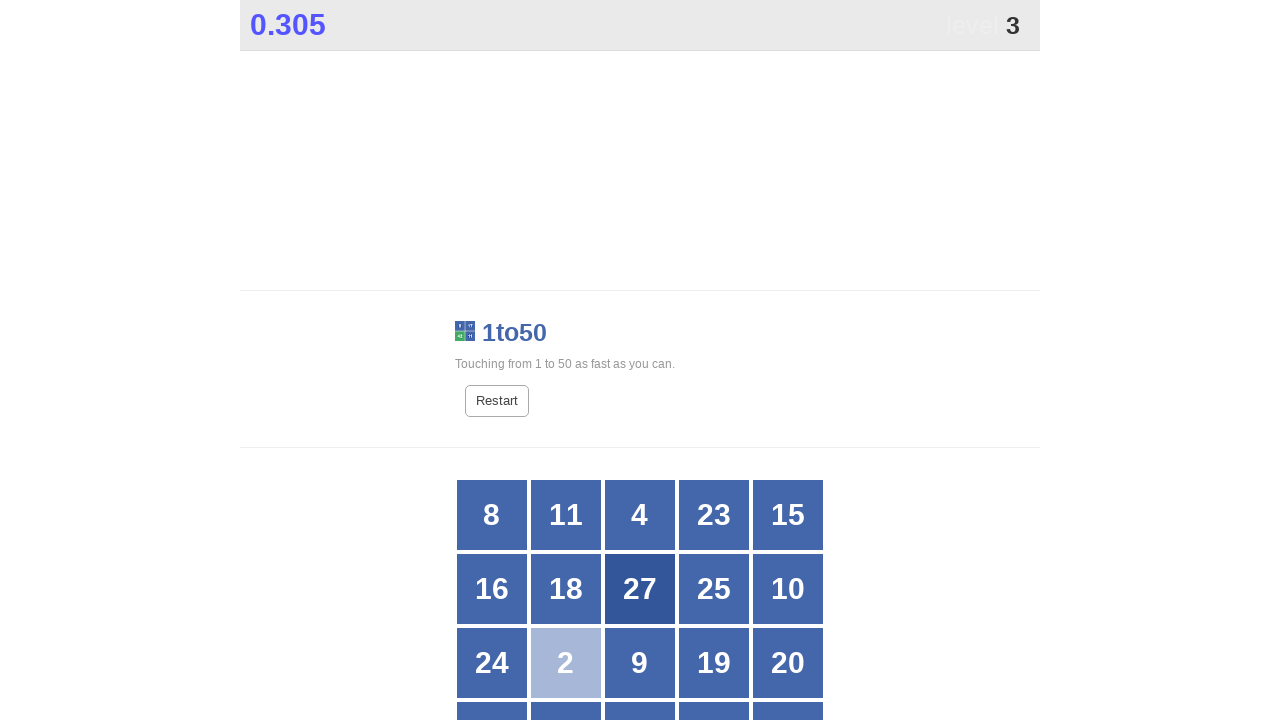

Clicked number 3 at (640, 361) on //div[text()='3']
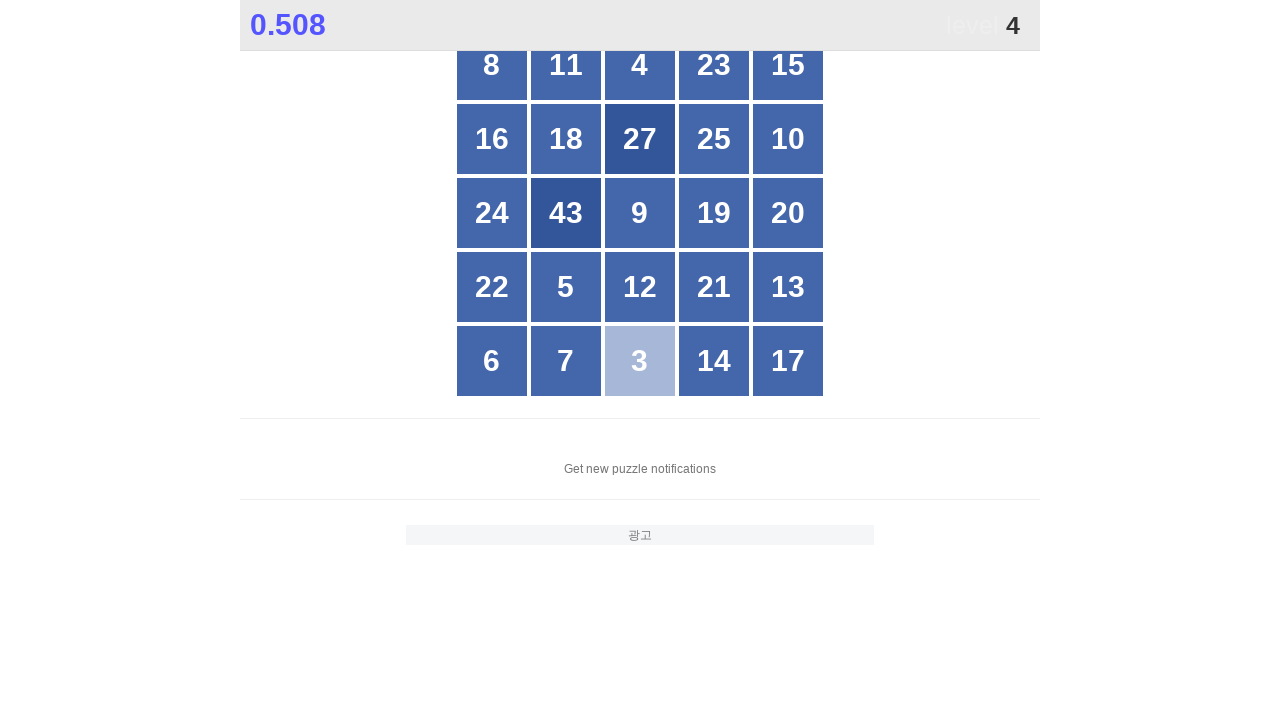

Clicked number 4 at (640, 65) on //div[text()='4']
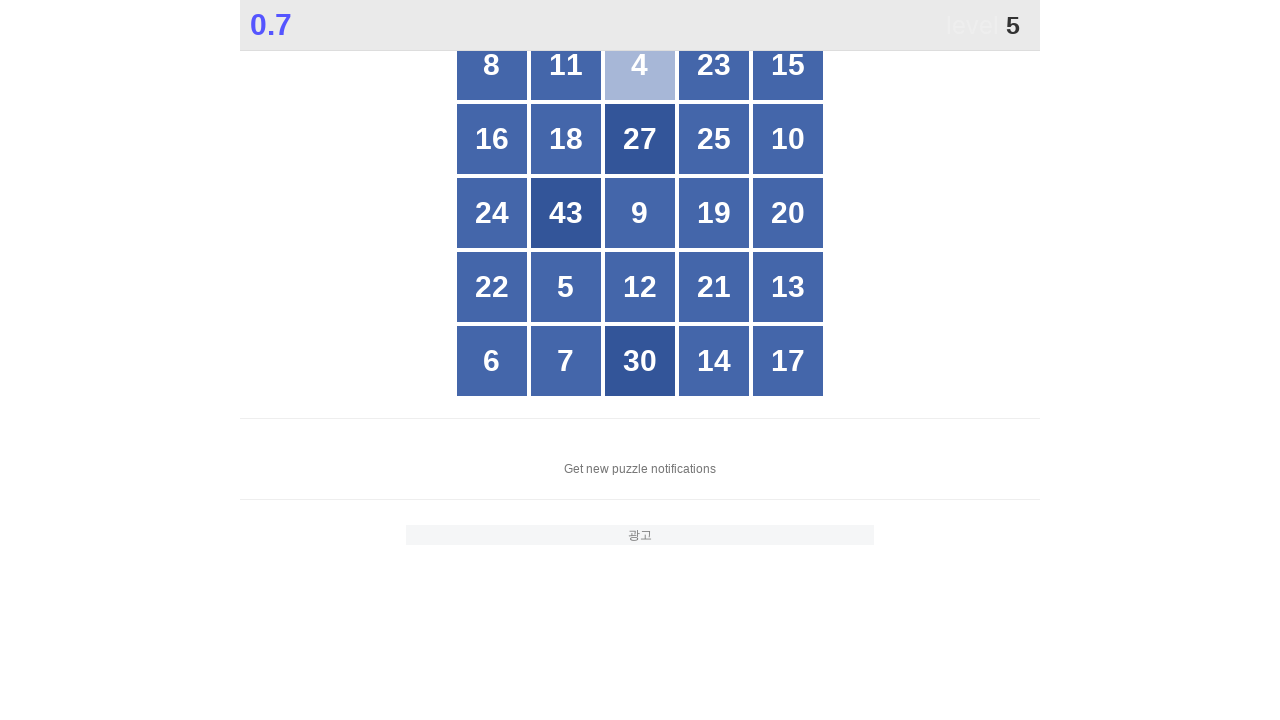

Clicked number 5 at (566, 287) on //div[text()='5']
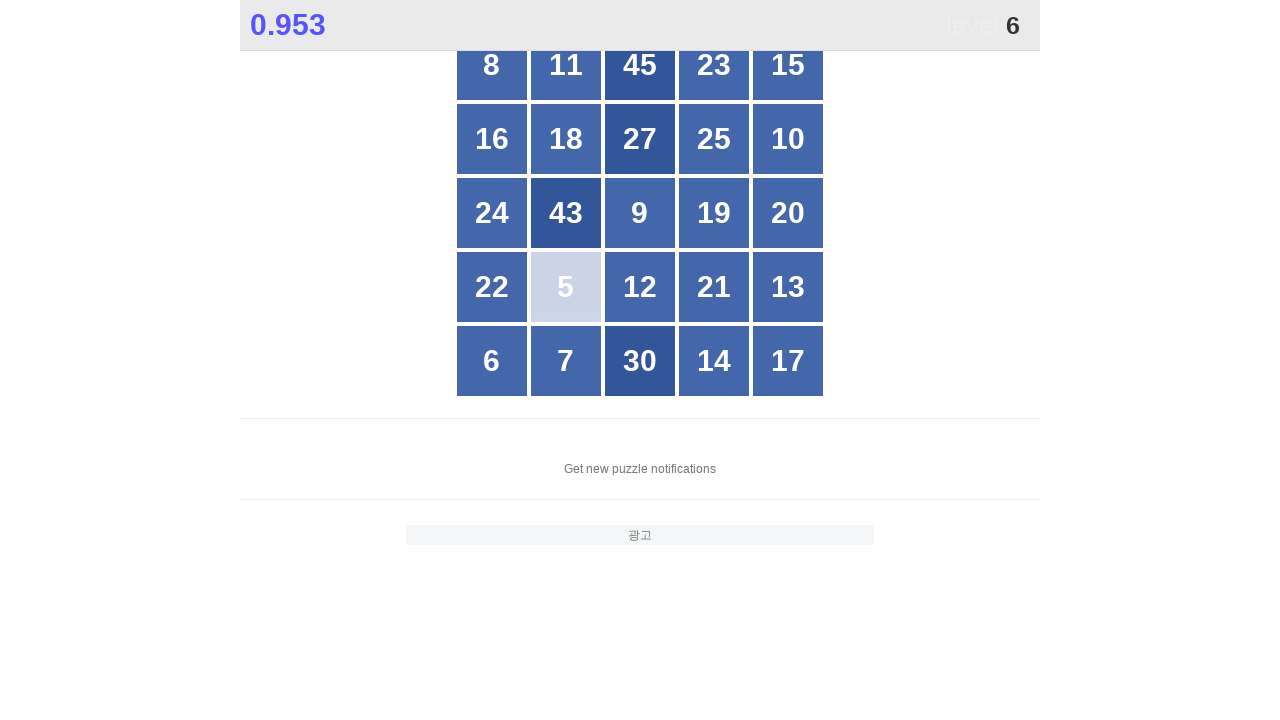

Clicked number 6 at (492, 361) on //div[text()='6']
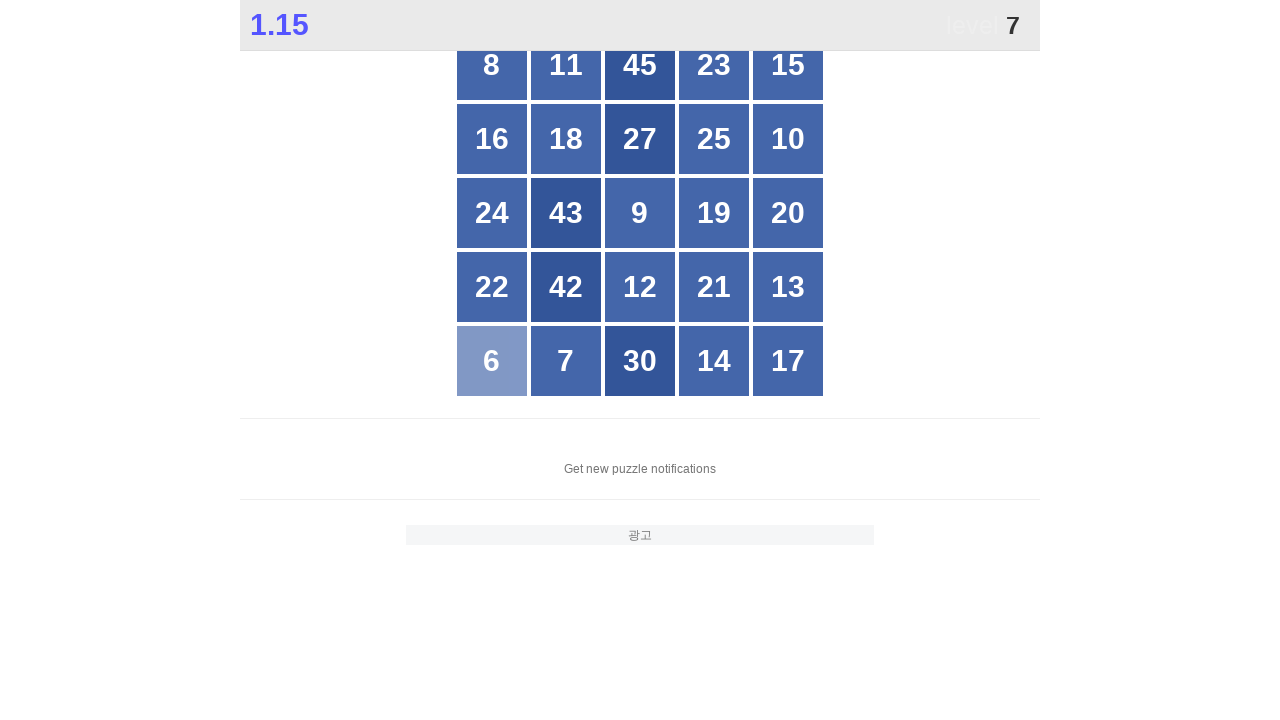

Clicked number 7 at (566, 361) on //div[text()='7']
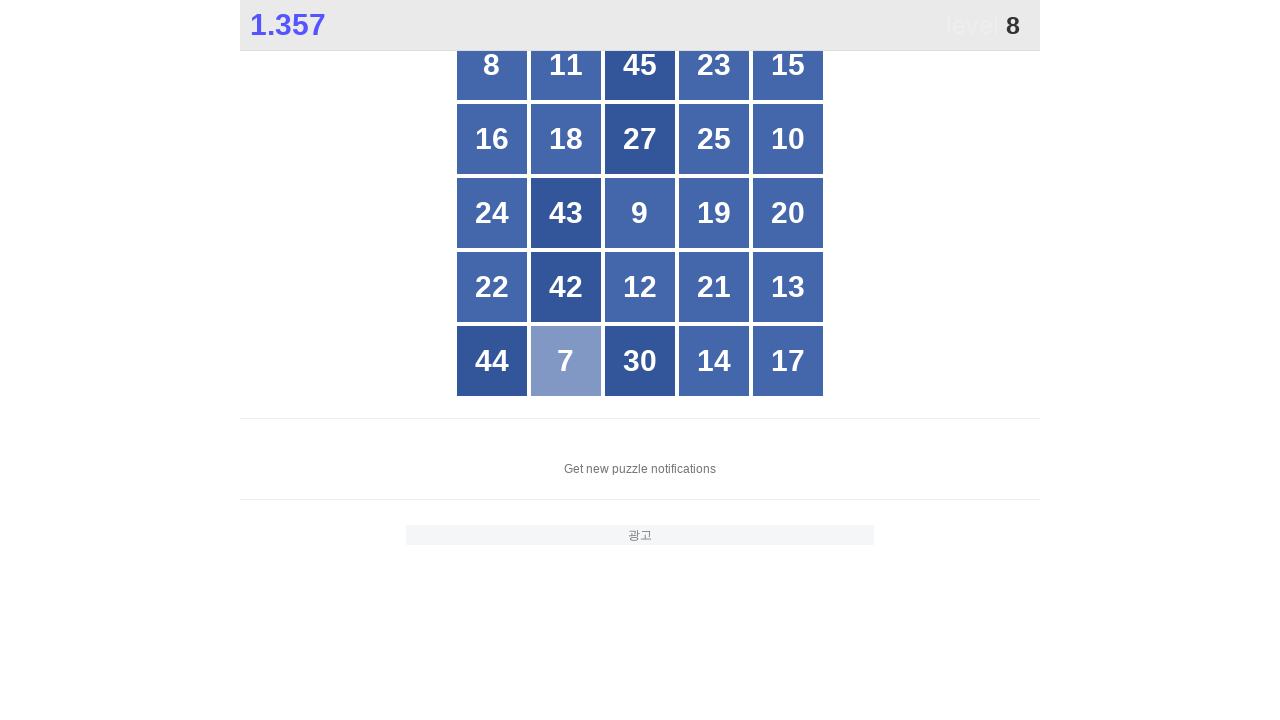

Clicked number 8 at (492, 65) on //div[text()='8']
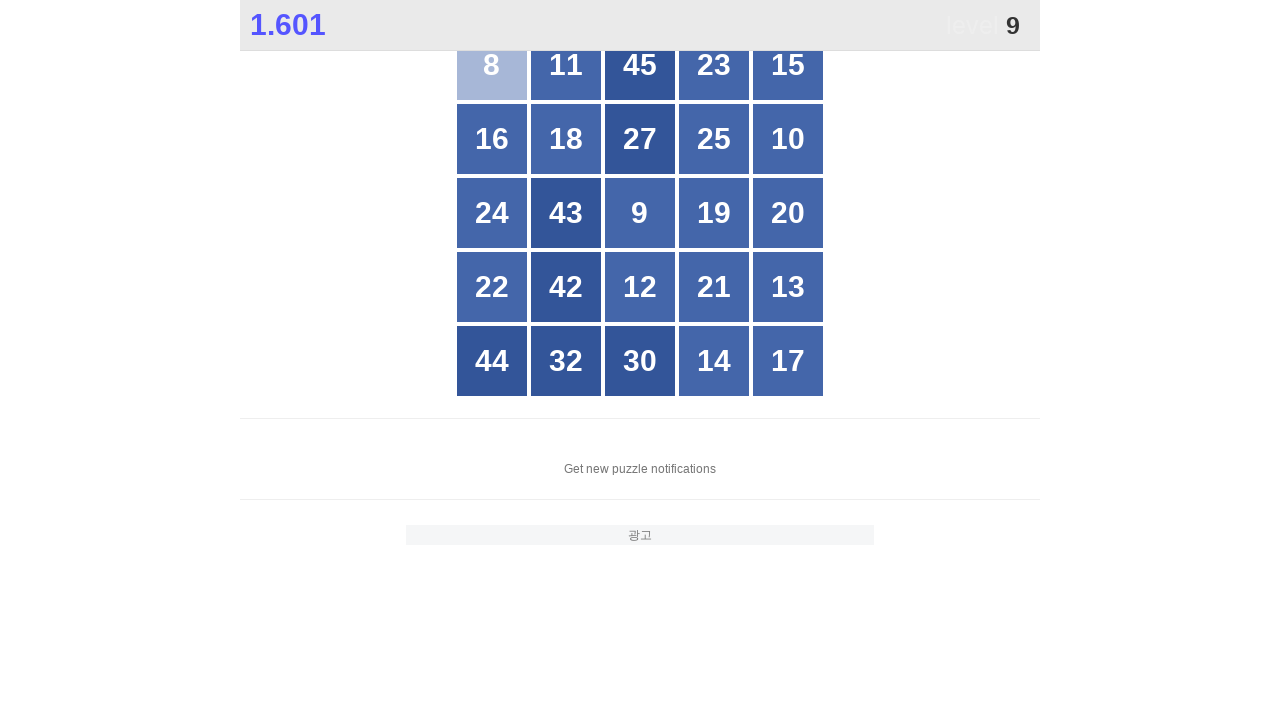

Clicked number 9 at (640, 213) on //div[text()='9']
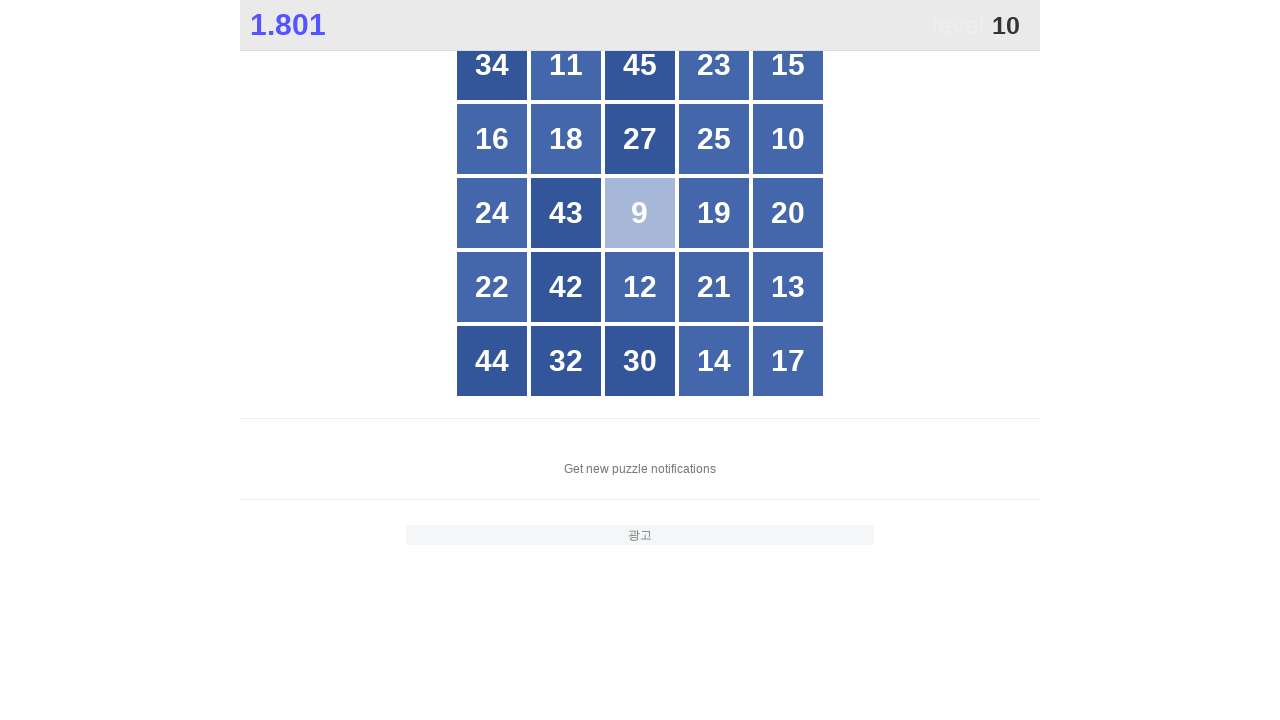

Clicked number 10 at (788, 139) on //div[text()='10']
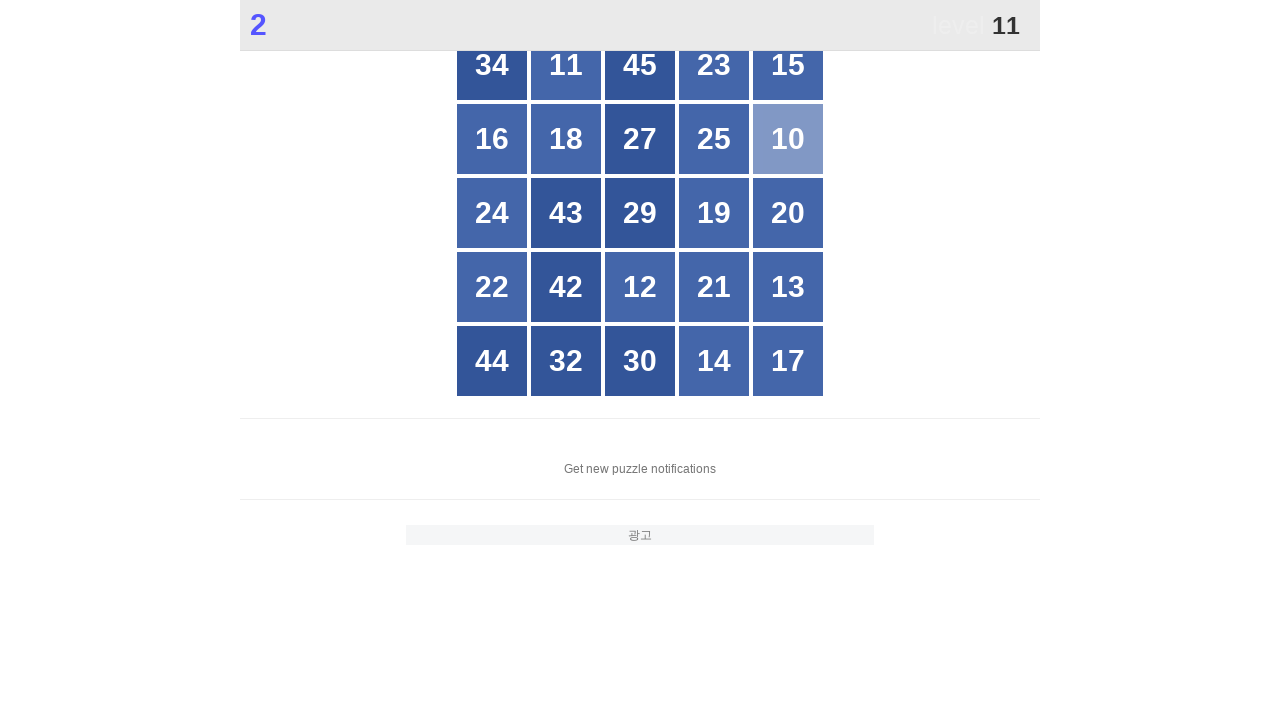

Clicked number 11 at (566, 65) on //div[text()='11']
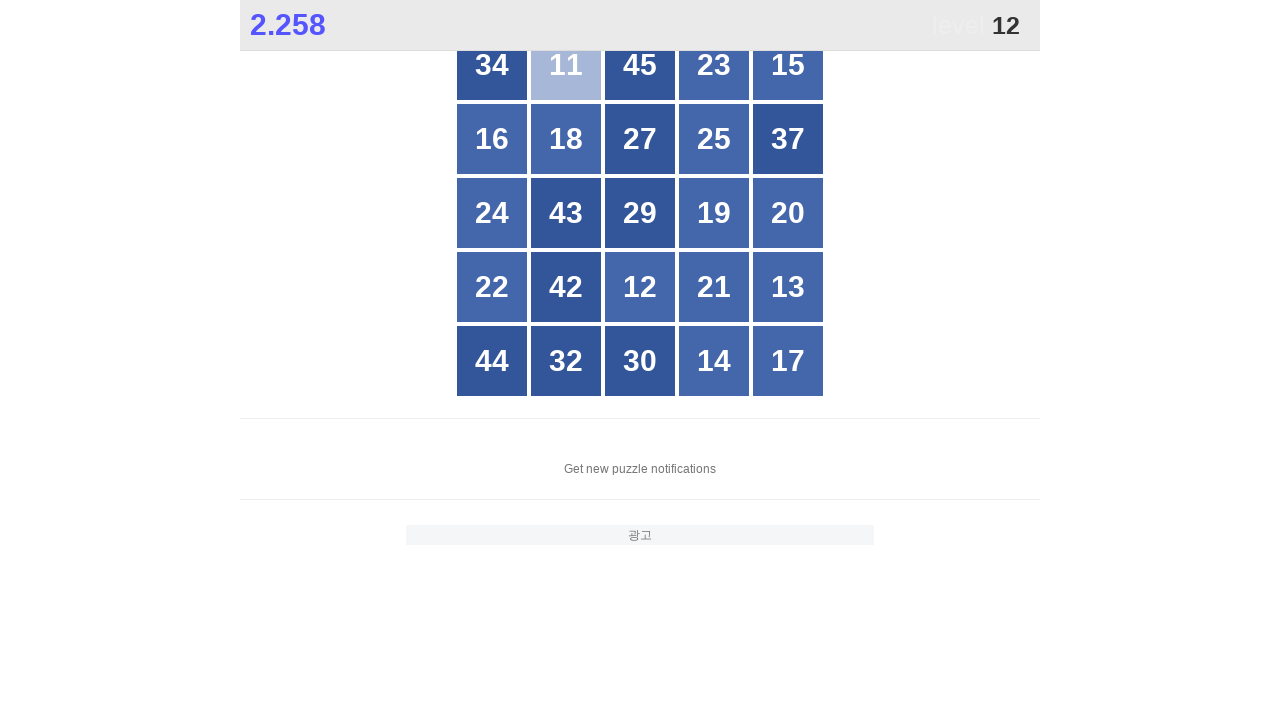

Clicked number 12 at (640, 287) on //div[text()='12']
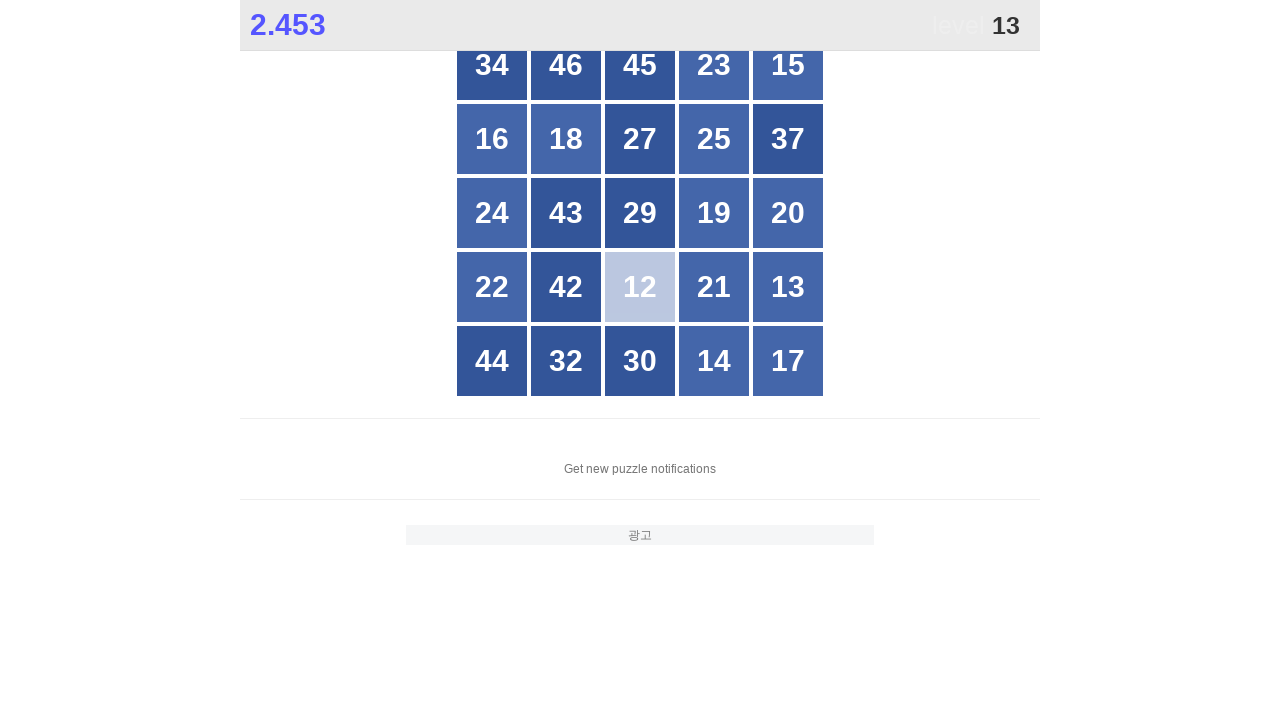

Clicked number 13 at (788, 287) on //div[text()='13']
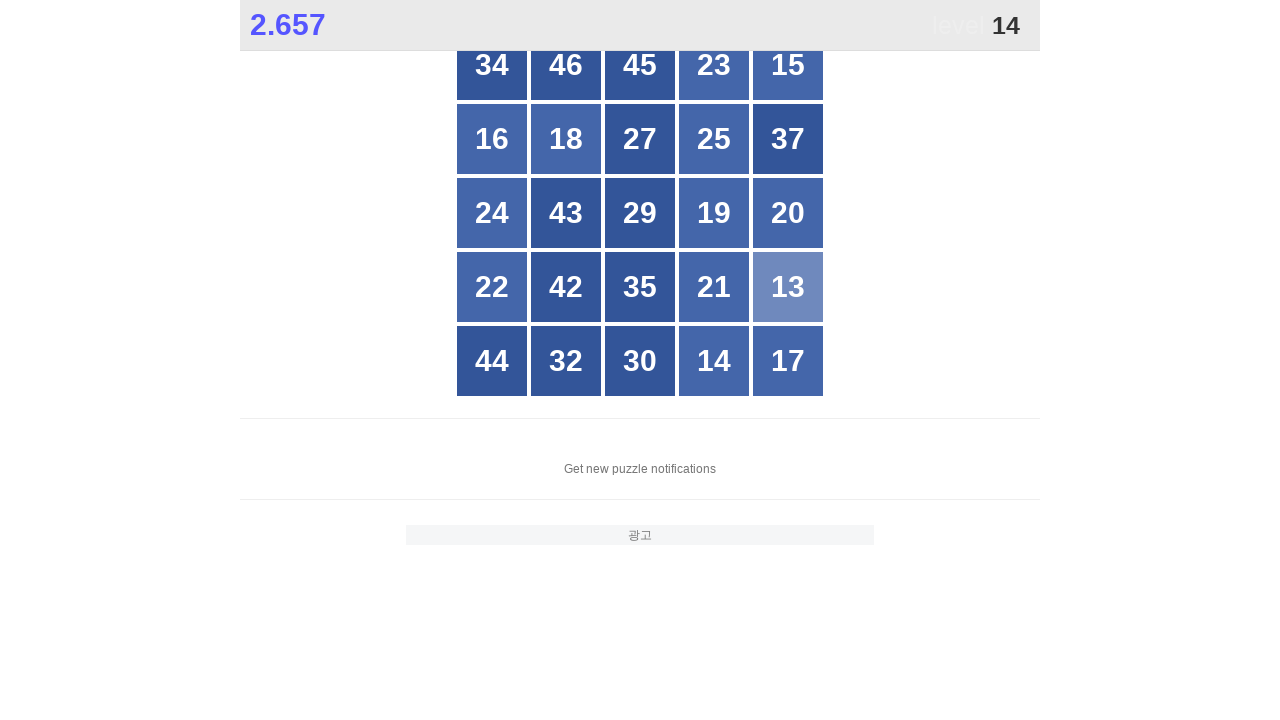

Clicked number 14 at (714, 361) on //div[text()='14']
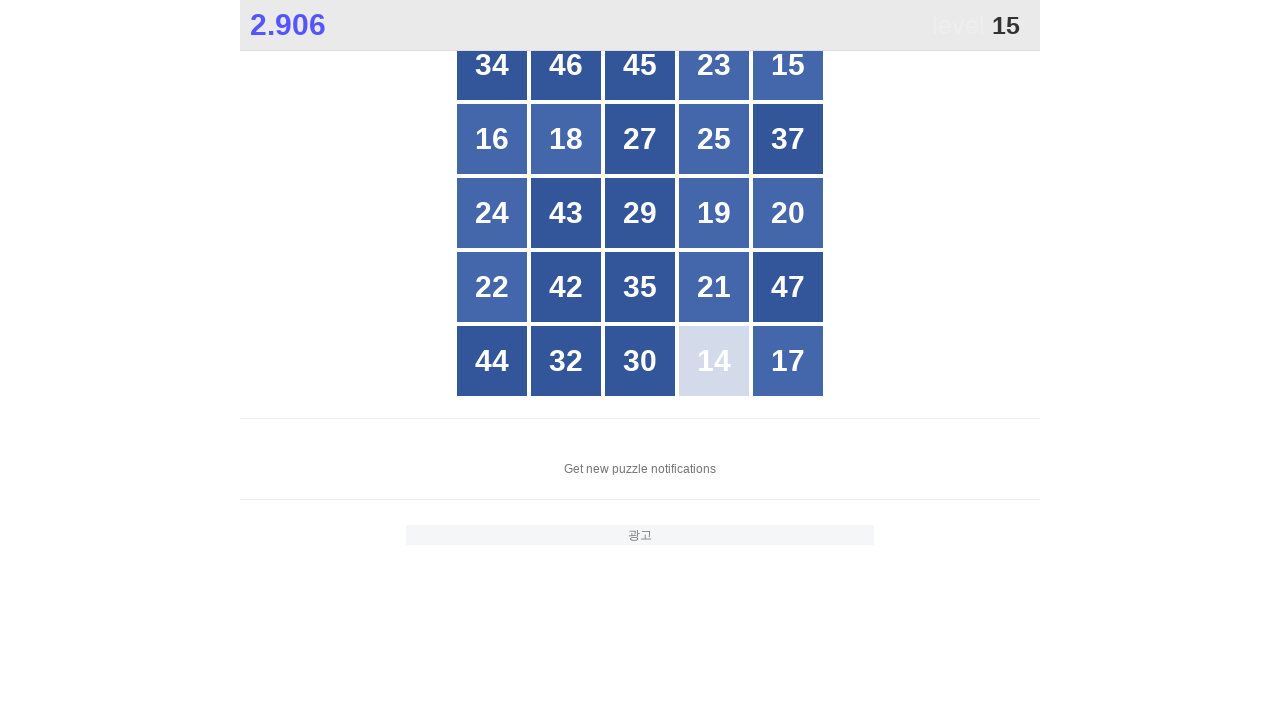

Clicked number 15 at (788, 65) on //div[text()='15']
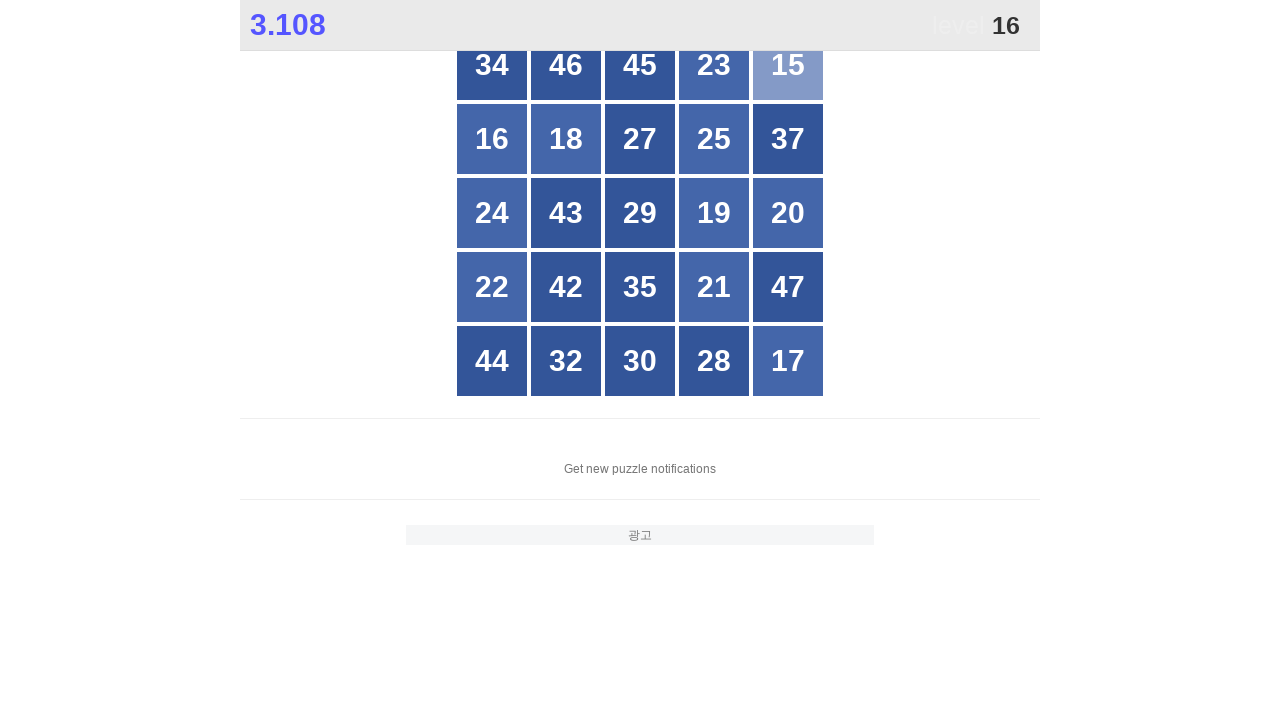

Clicked number 16 at (492, 139) on //div[text()='16']
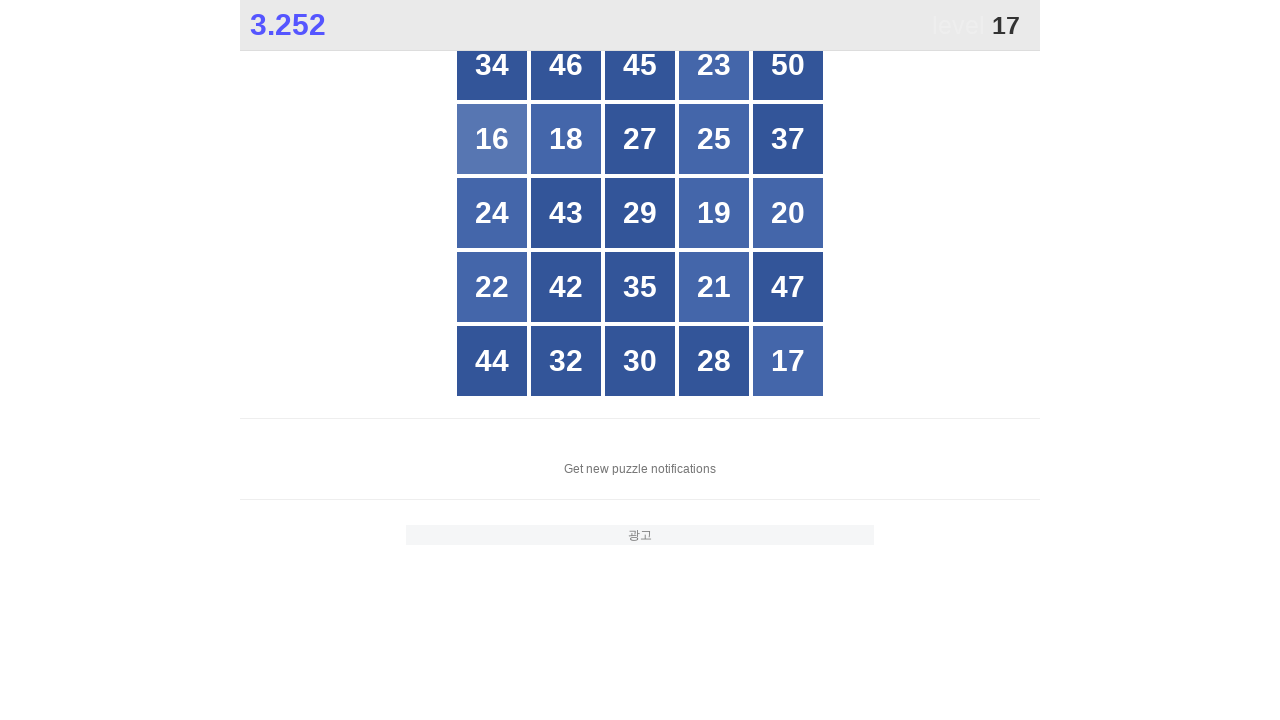

Clicked number 17 at (788, 361) on //div[text()='17']
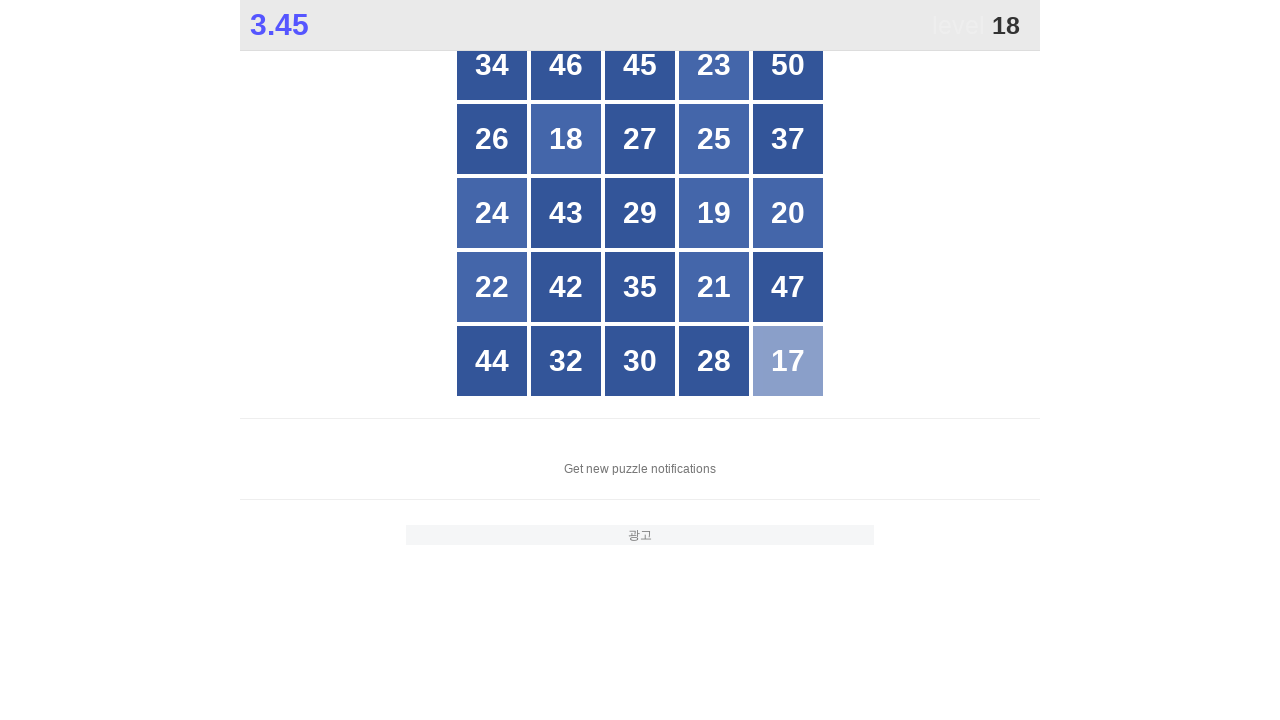

Clicked number 18 at (566, 139) on //div[text()='18']
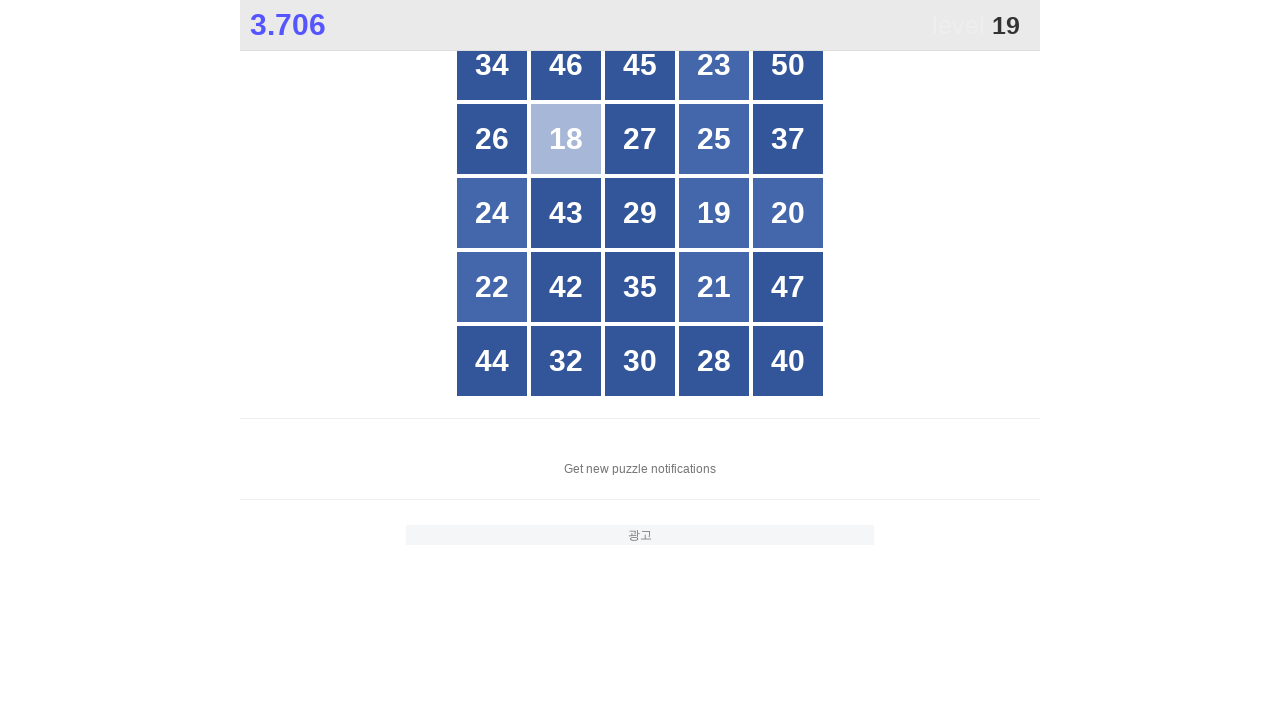

Clicked number 19 at (714, 213) on //div[text()='19']
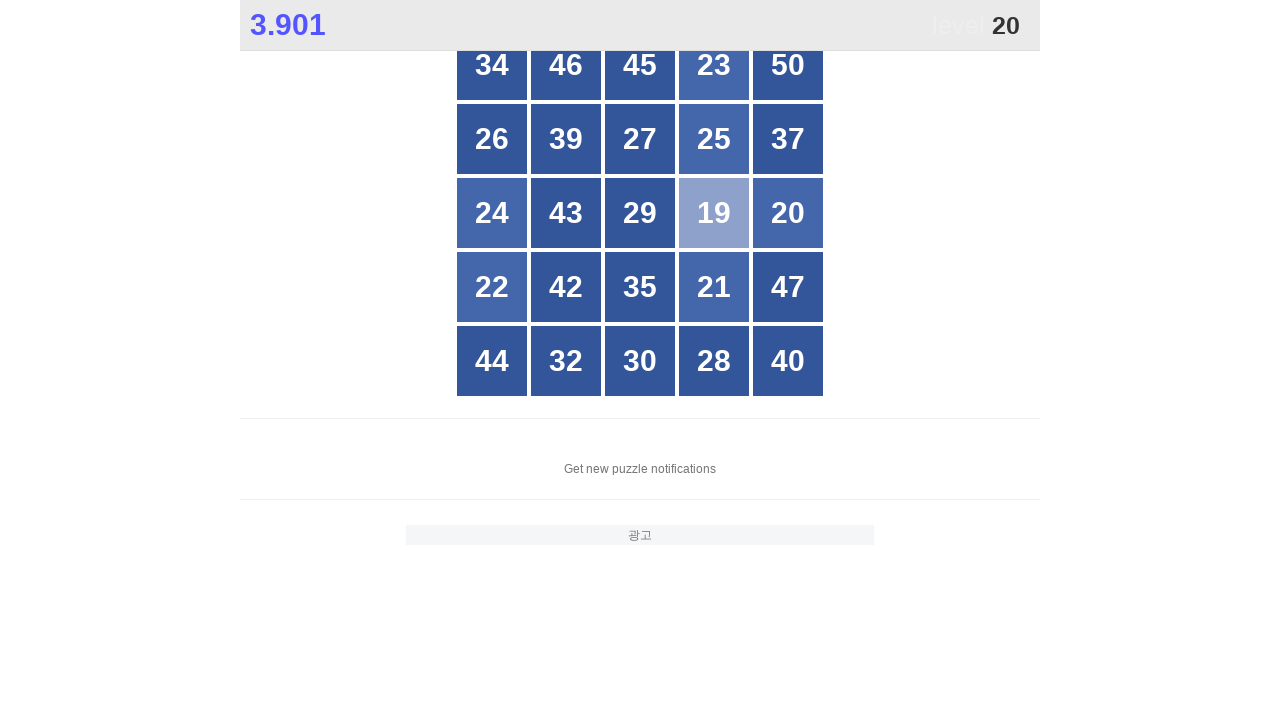

Clicked number 20 at (788, 213) on //div[text()='20']
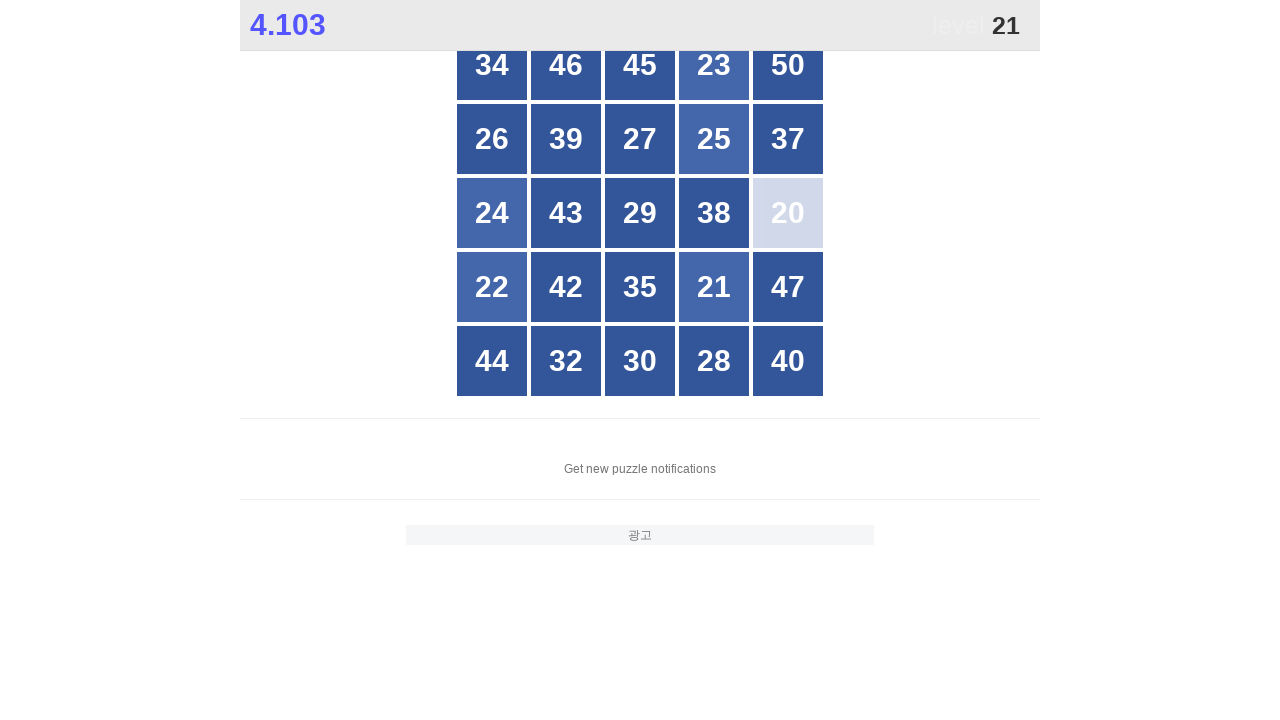

Clicked number 21 at (714, 287) on //div[text()='21']
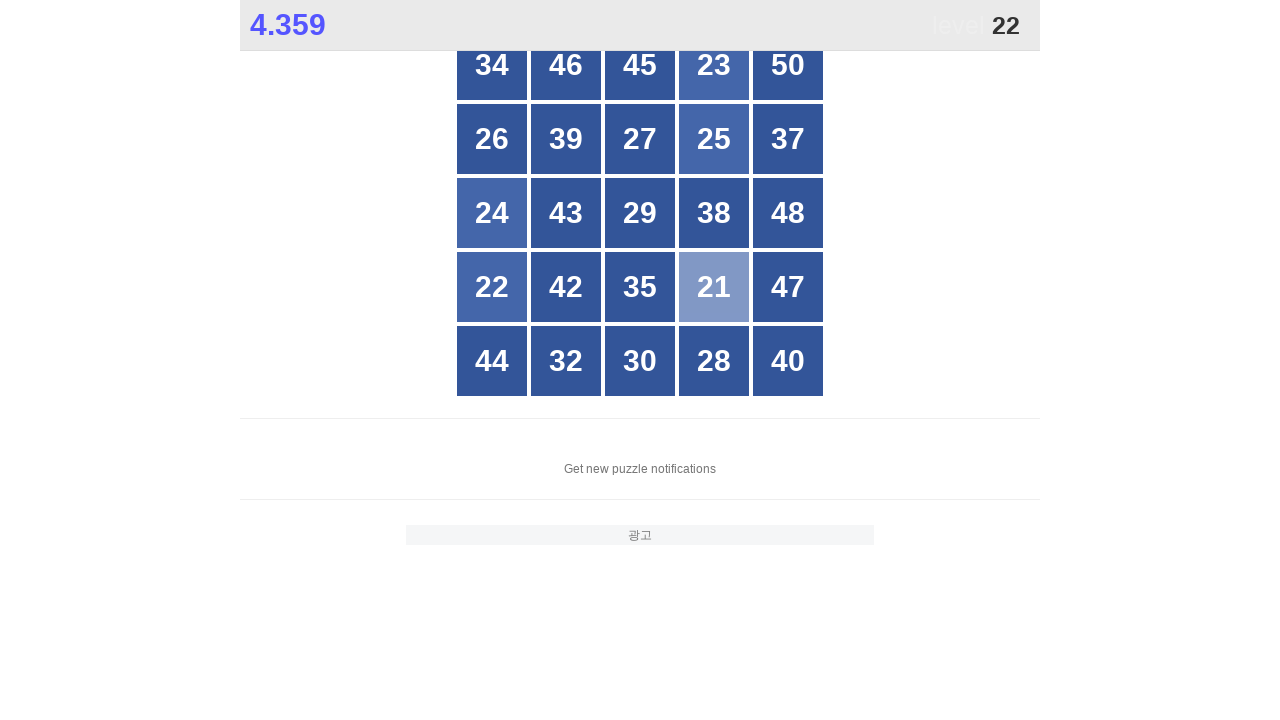

Clicked number 22 at (492, 287) on //div[text()='22']
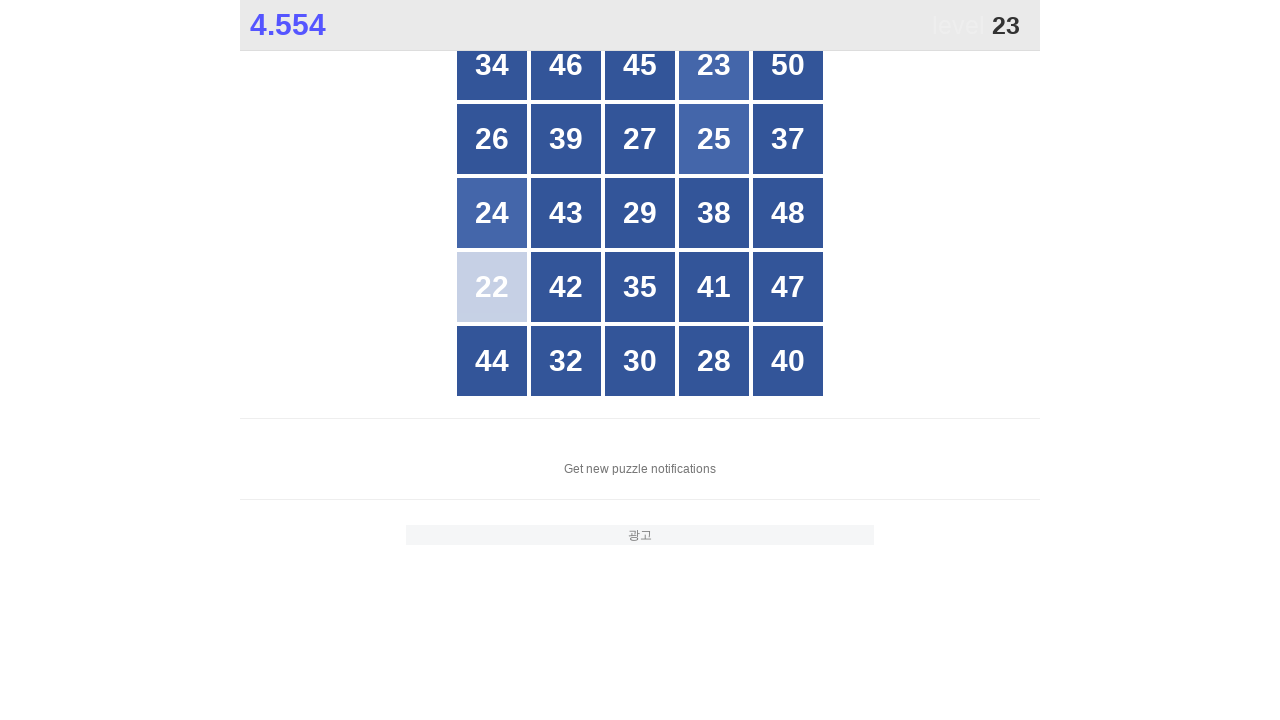

Clicked number 23 at (714, 65) on //div[text()='23']
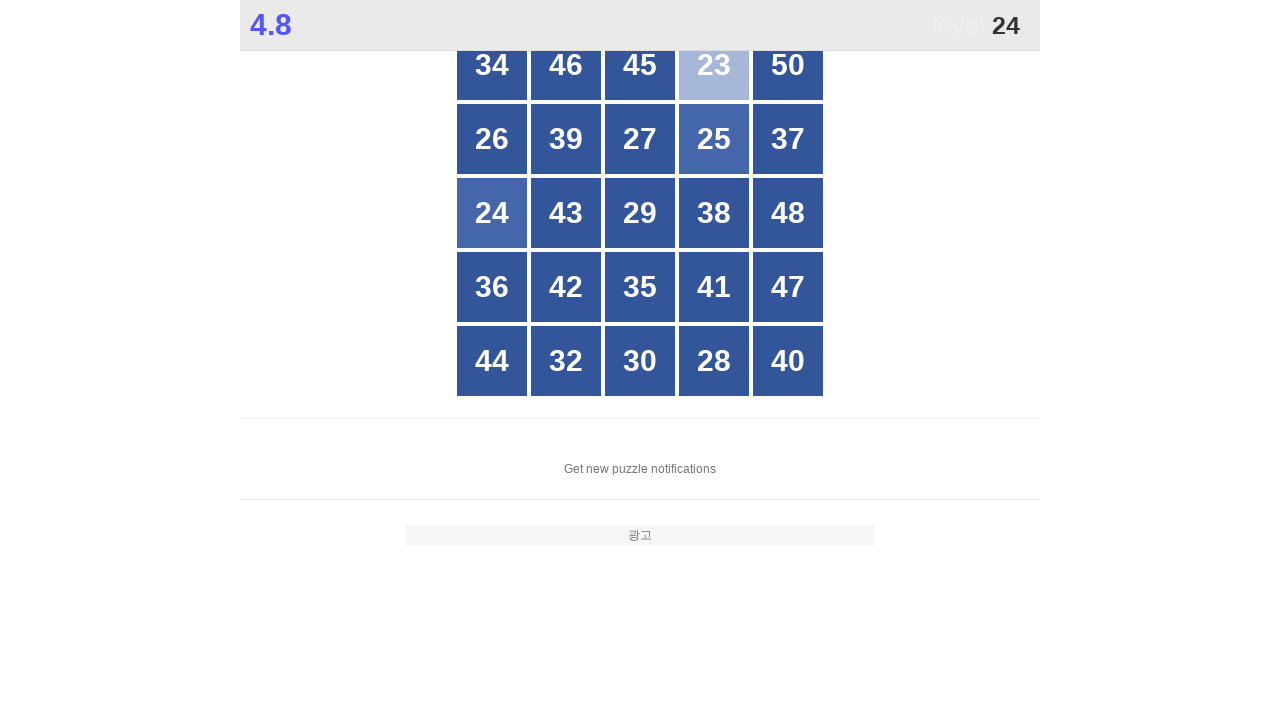

Clicked number 24 at (492, 213) on //div[text()='24']
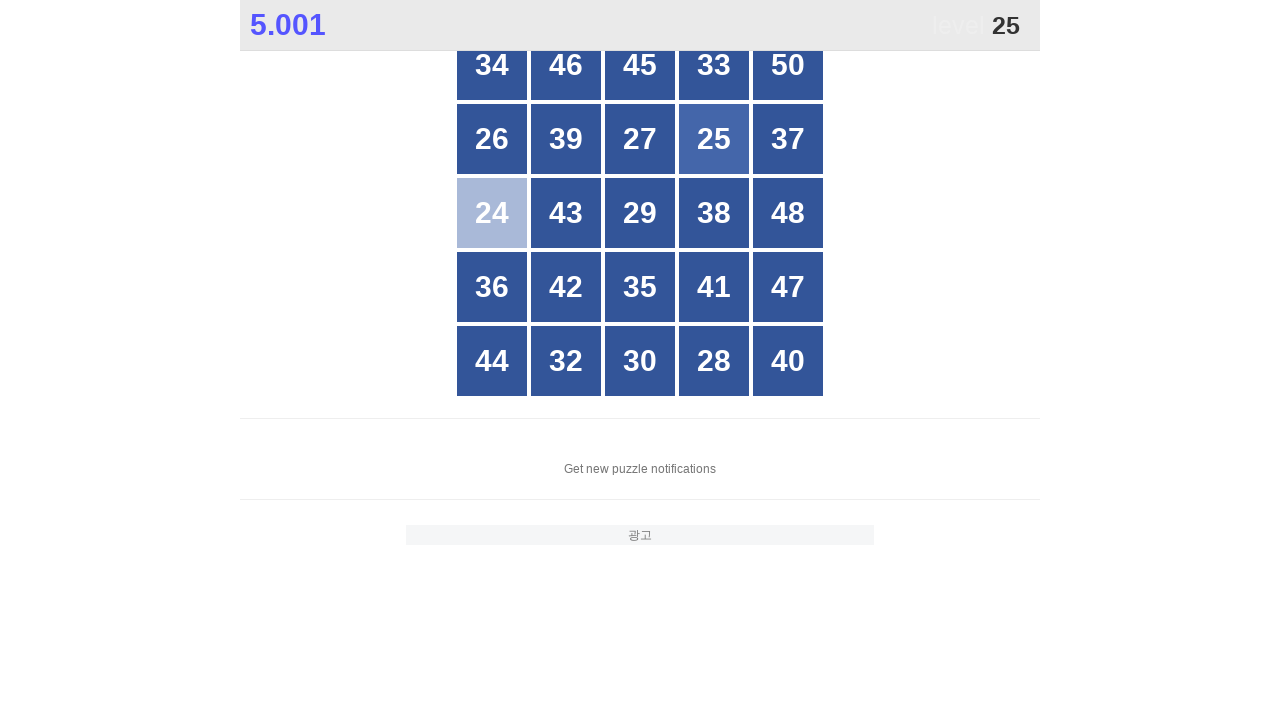

Clicked number 25 at (714, 139) on //div[text()='25']
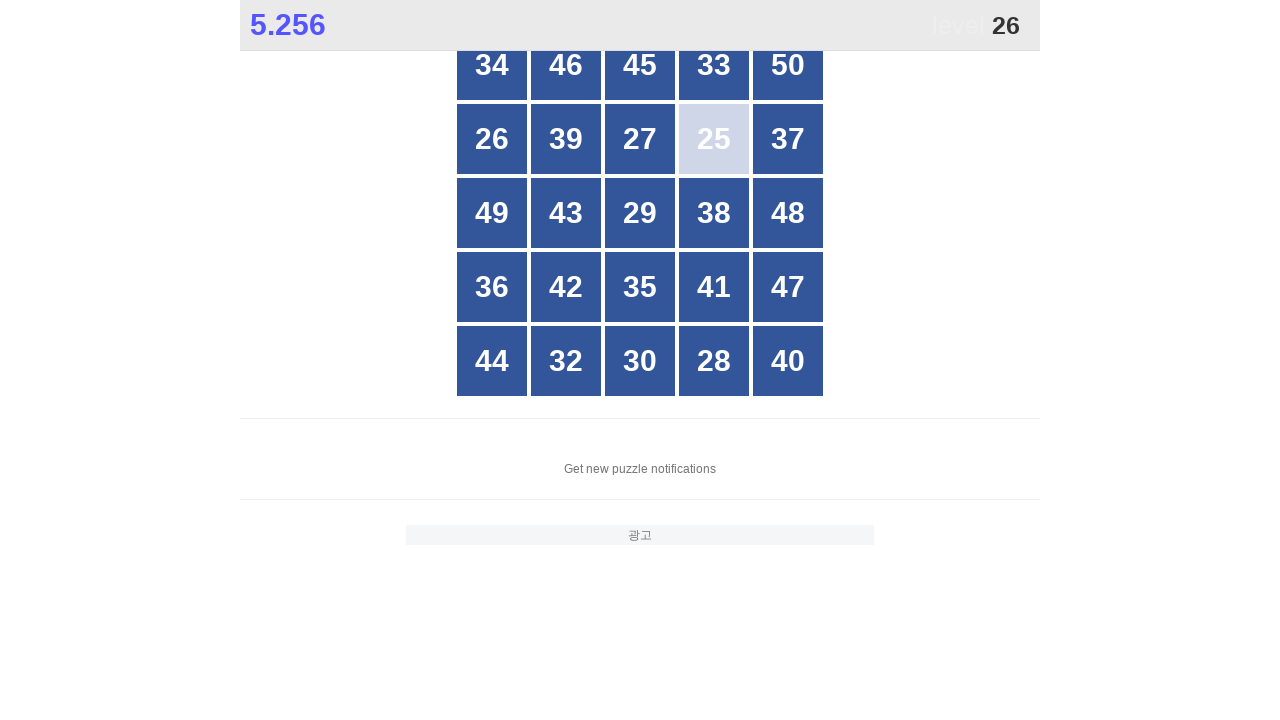

Clicked number 26 at (492, 139) on //div[text()='26']
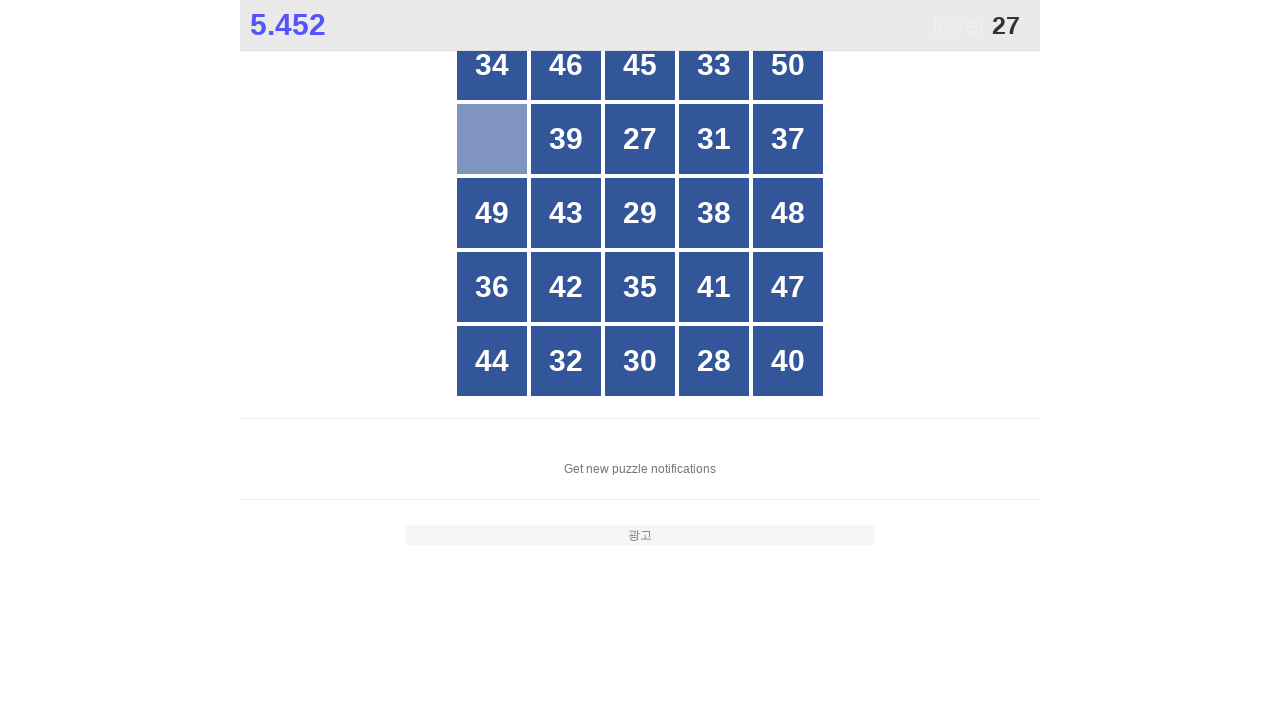

Clicked number 27 at (640, 139) on //div[text()='27']
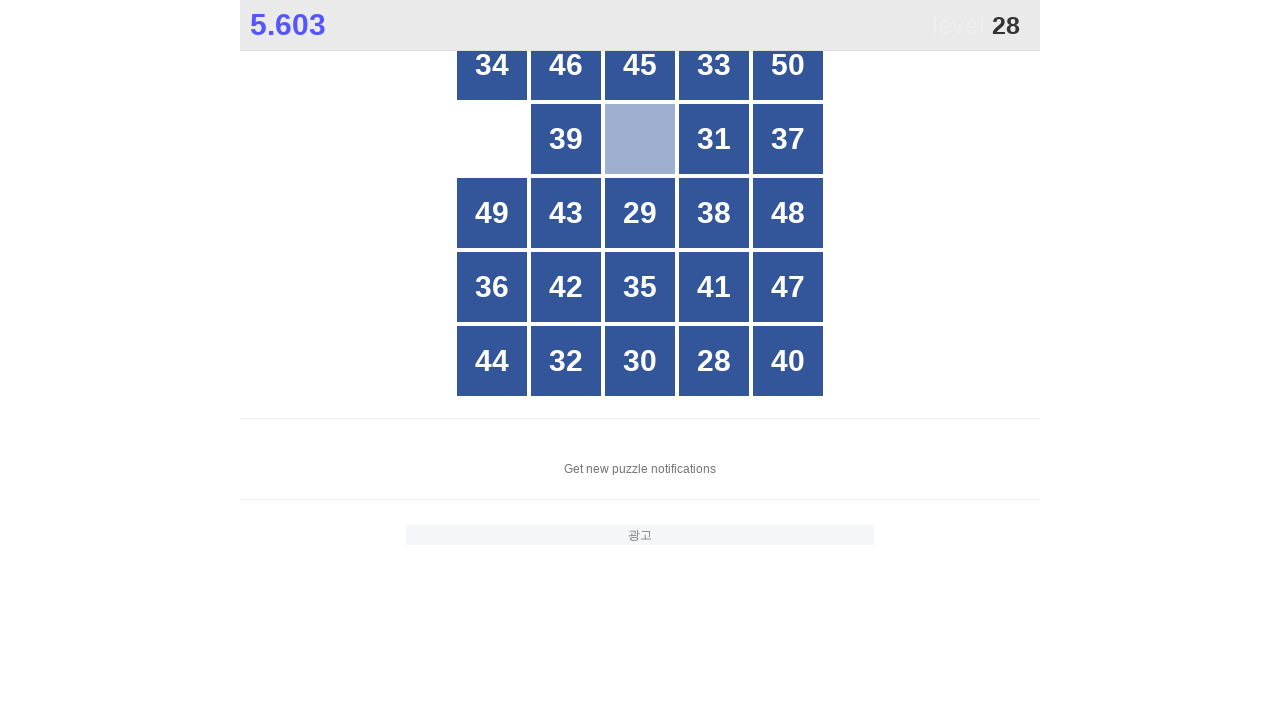

Clicked number 28 at (714, 361) on //div[text()='28']
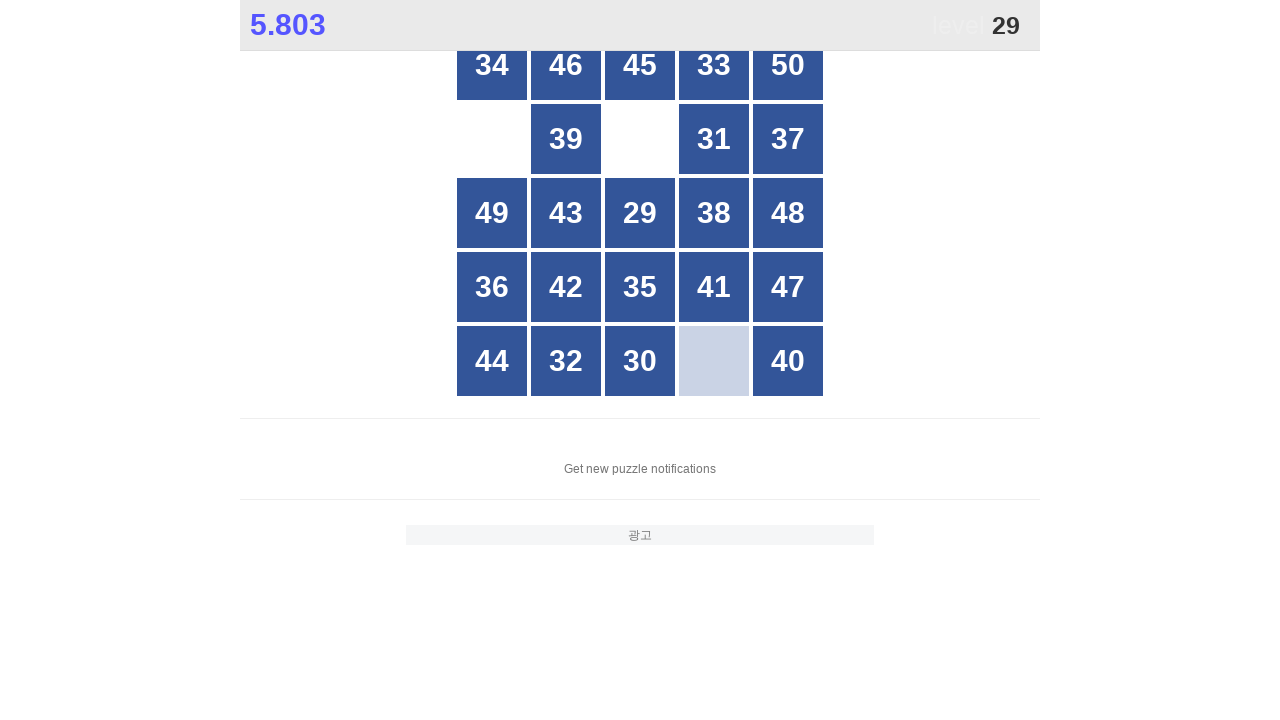

Clicked number 29 at (640, 213) on //div[text()='29']
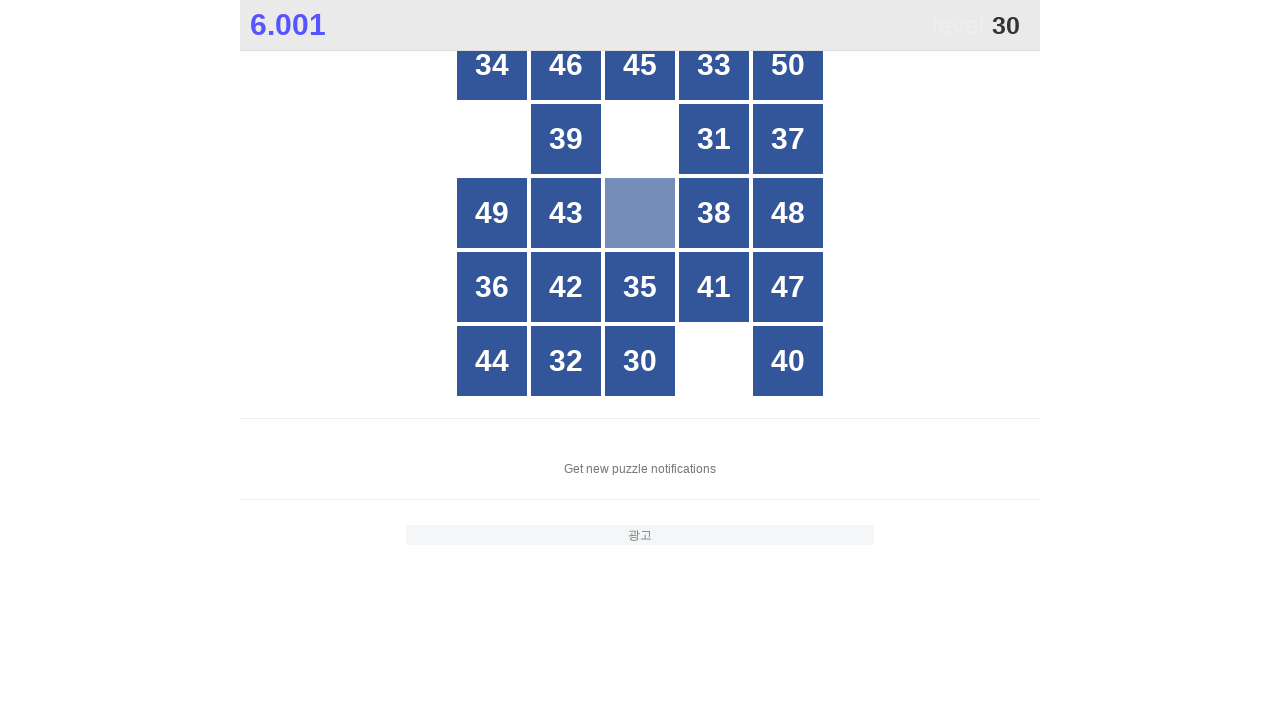

Clicked number 30 at (640, 361) on //div[text()='30']
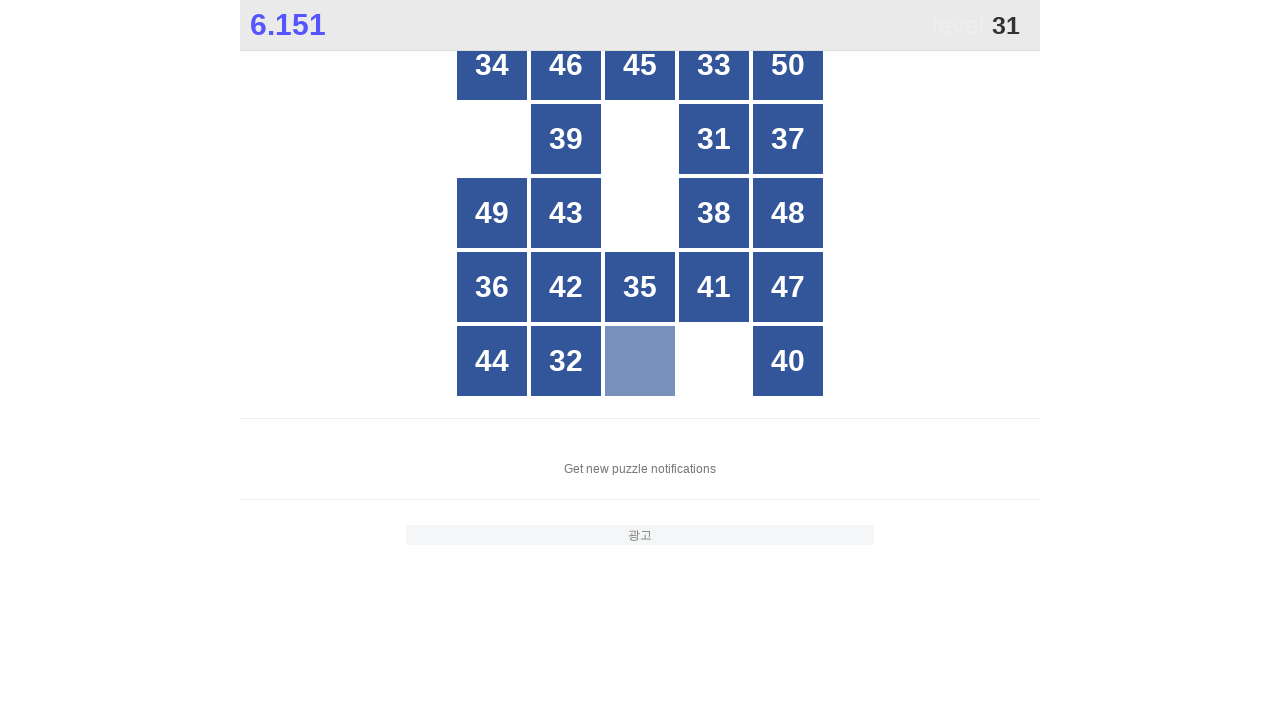

Clicked number 31 at (714, 139) on //div[text()='31']
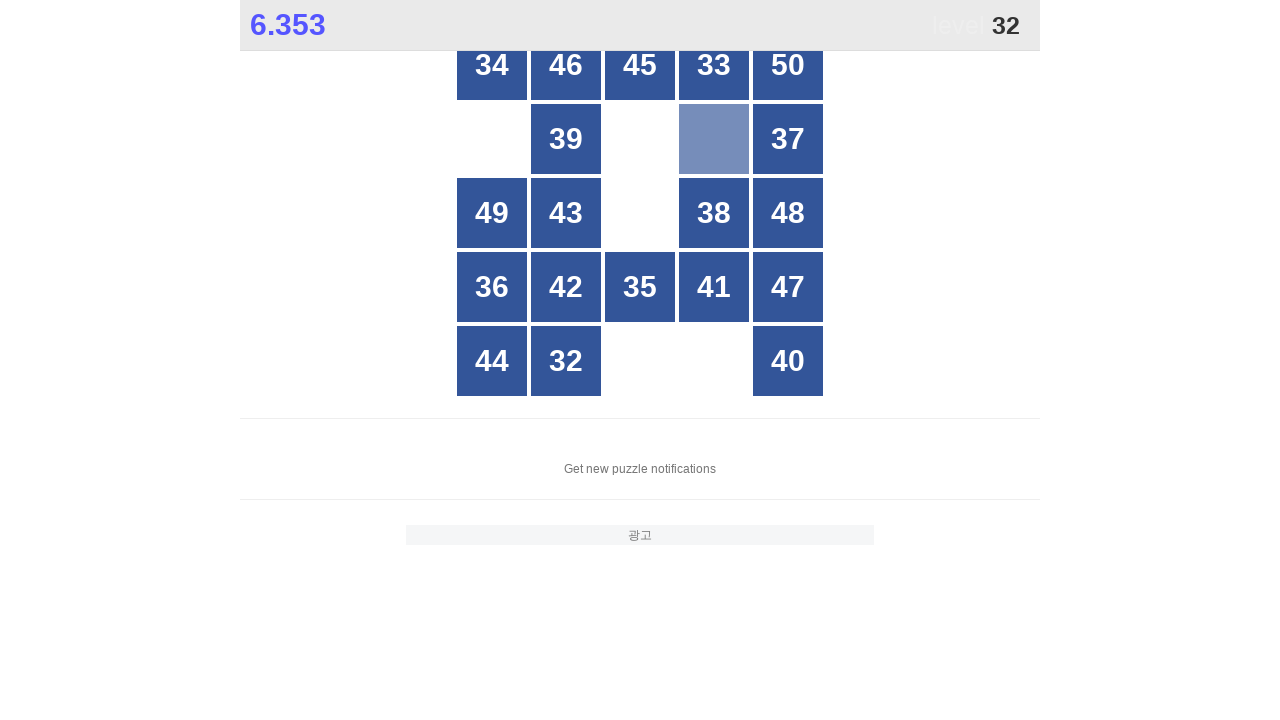

Clicked number 32 at (566, 361) on //div[text()='32']
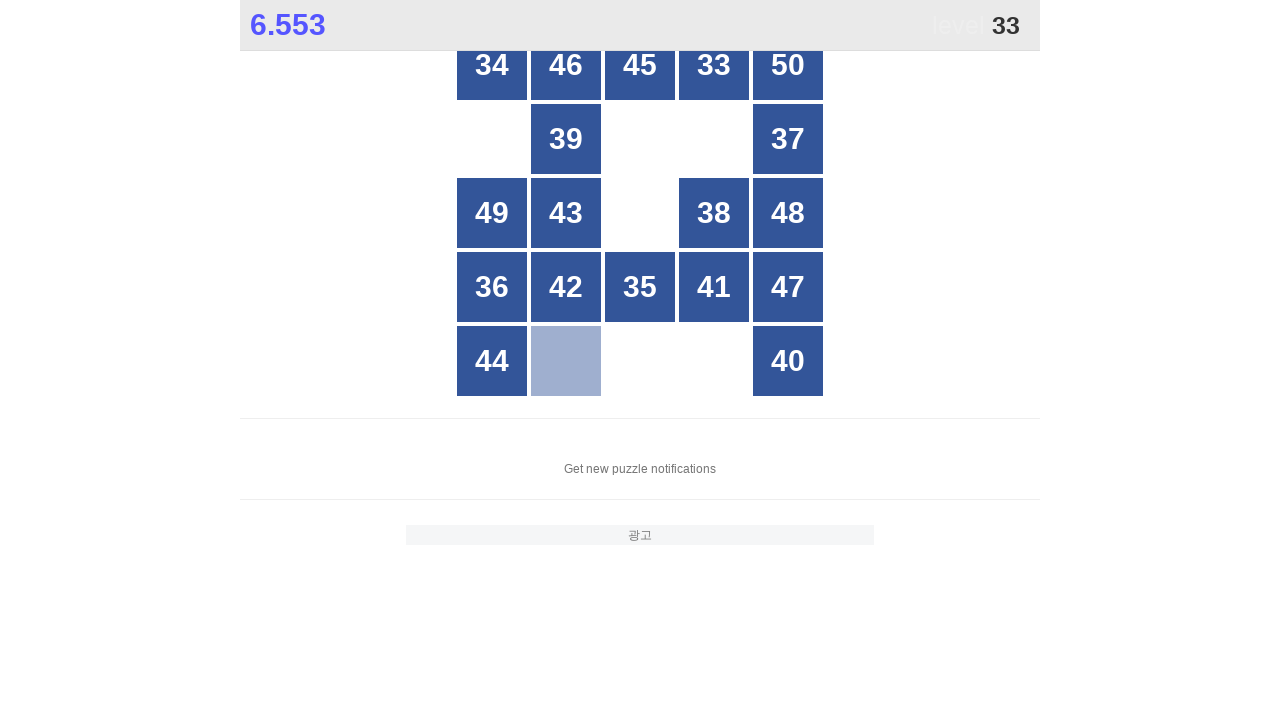

Clicked number 33 at (714, 65) on //div[text()='33']
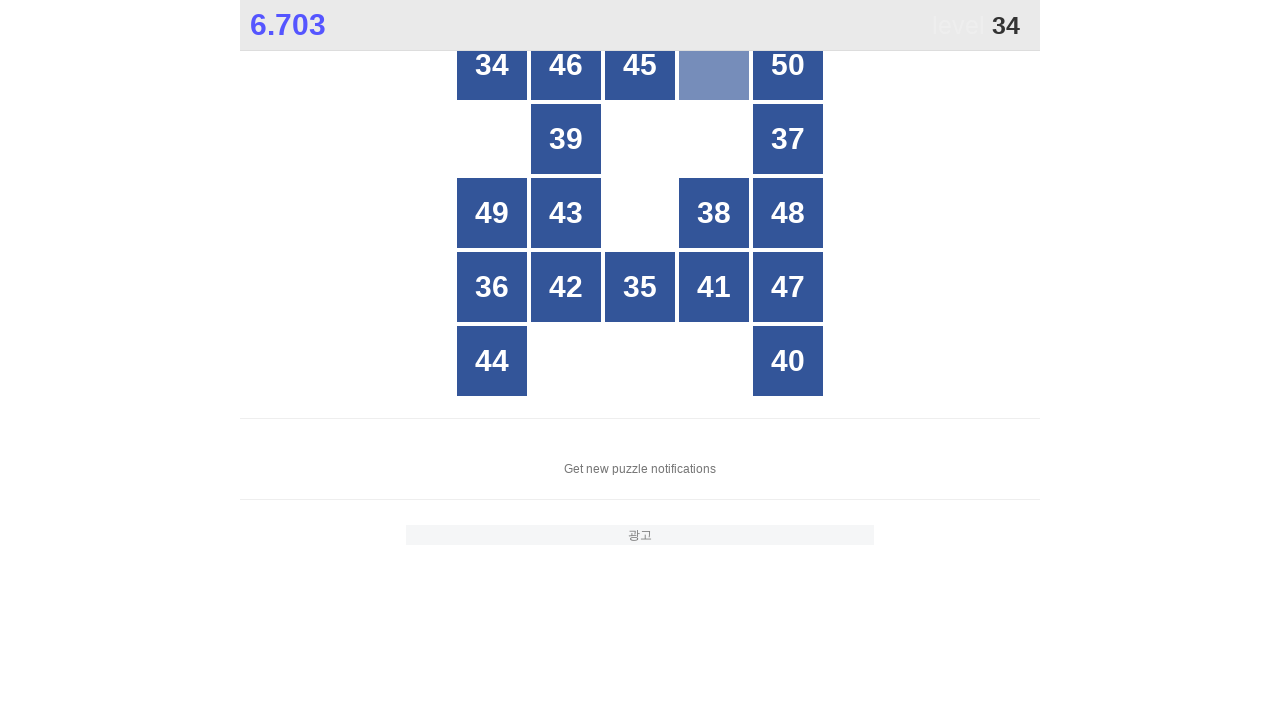

Clicked number 34 at (492, 65) on //div[text()='34']
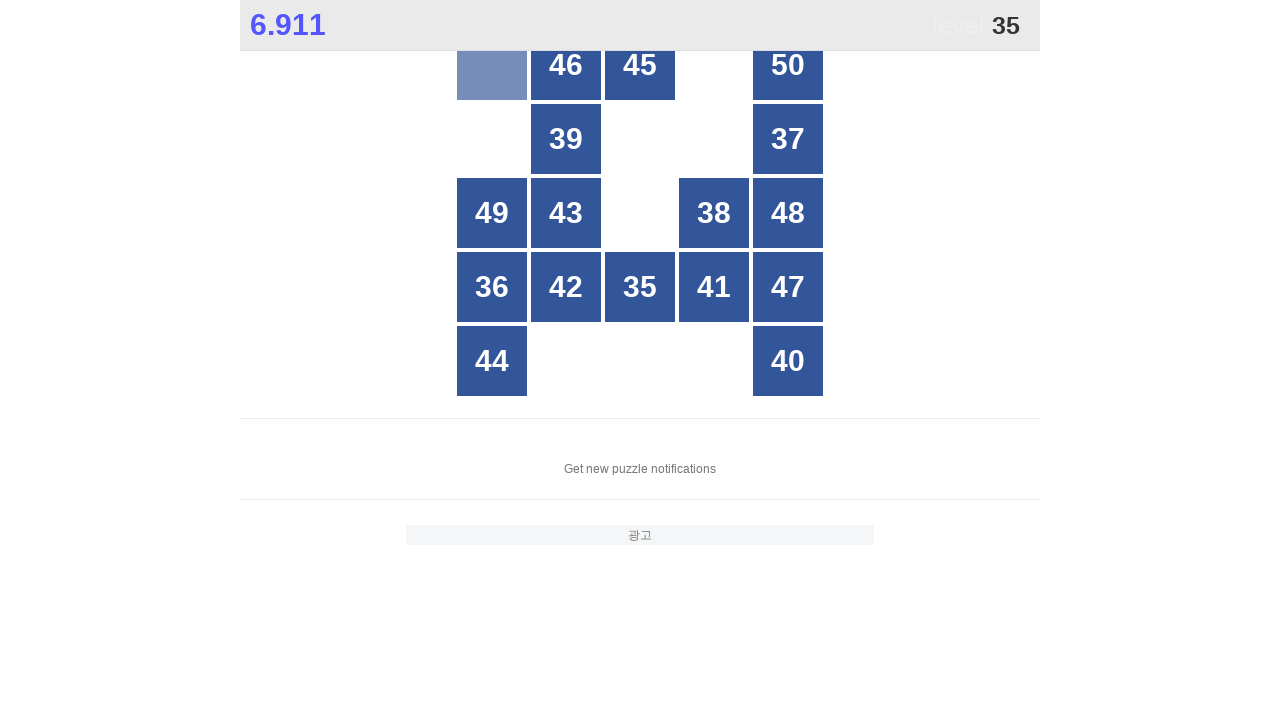

Clicked number 35 at (640, 287) on //div[text()='35']
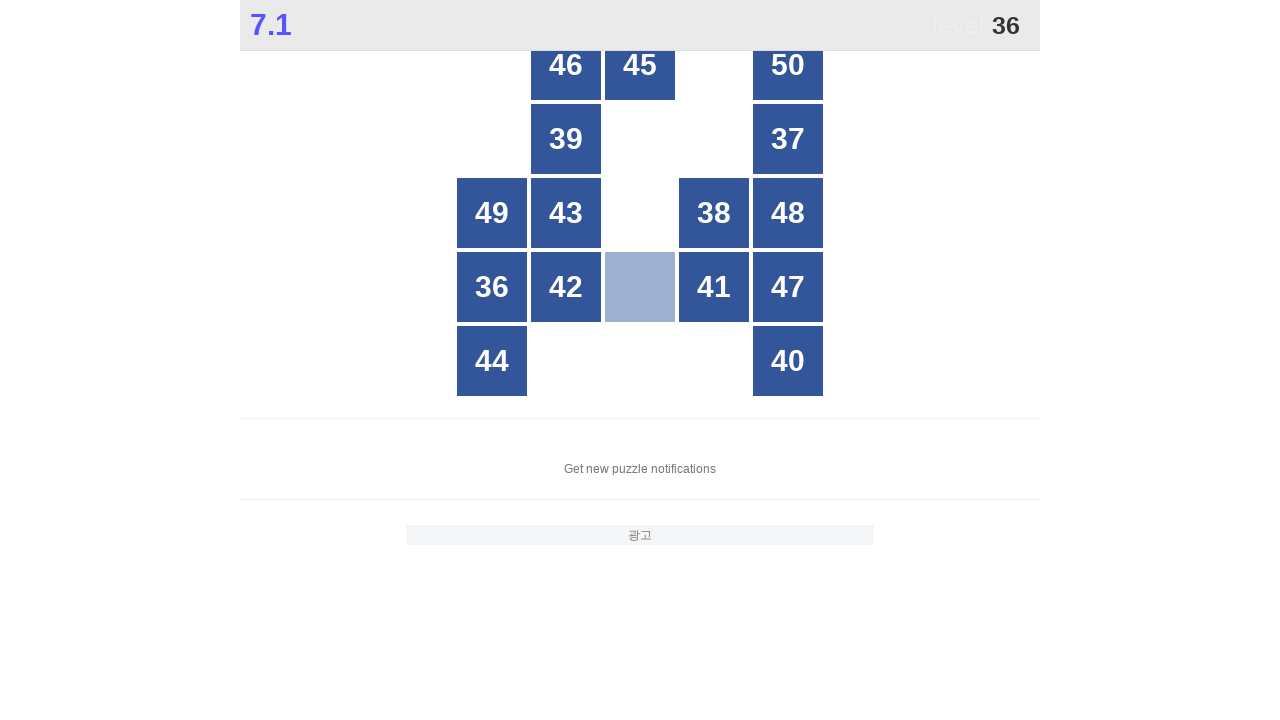

Clicked number 36 at (492, 287) on //div[text()='36']
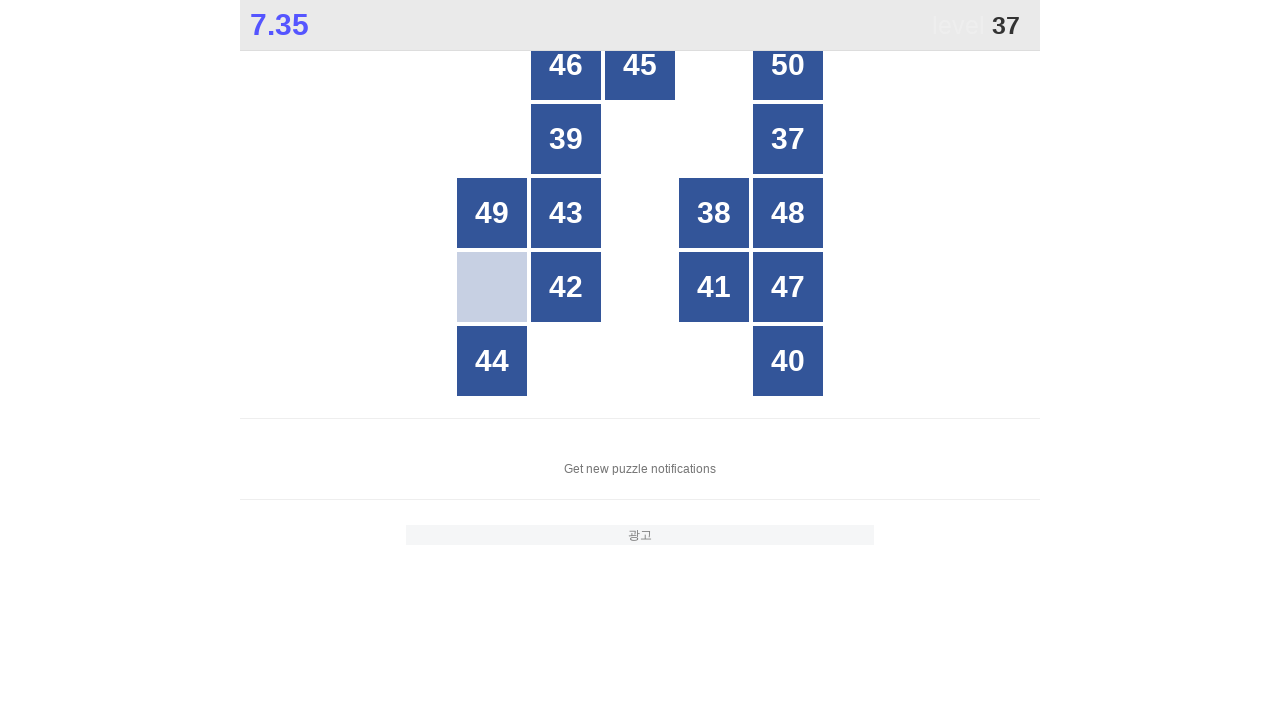

Clicked number 37 at (788, 139) on //div[text()='37']
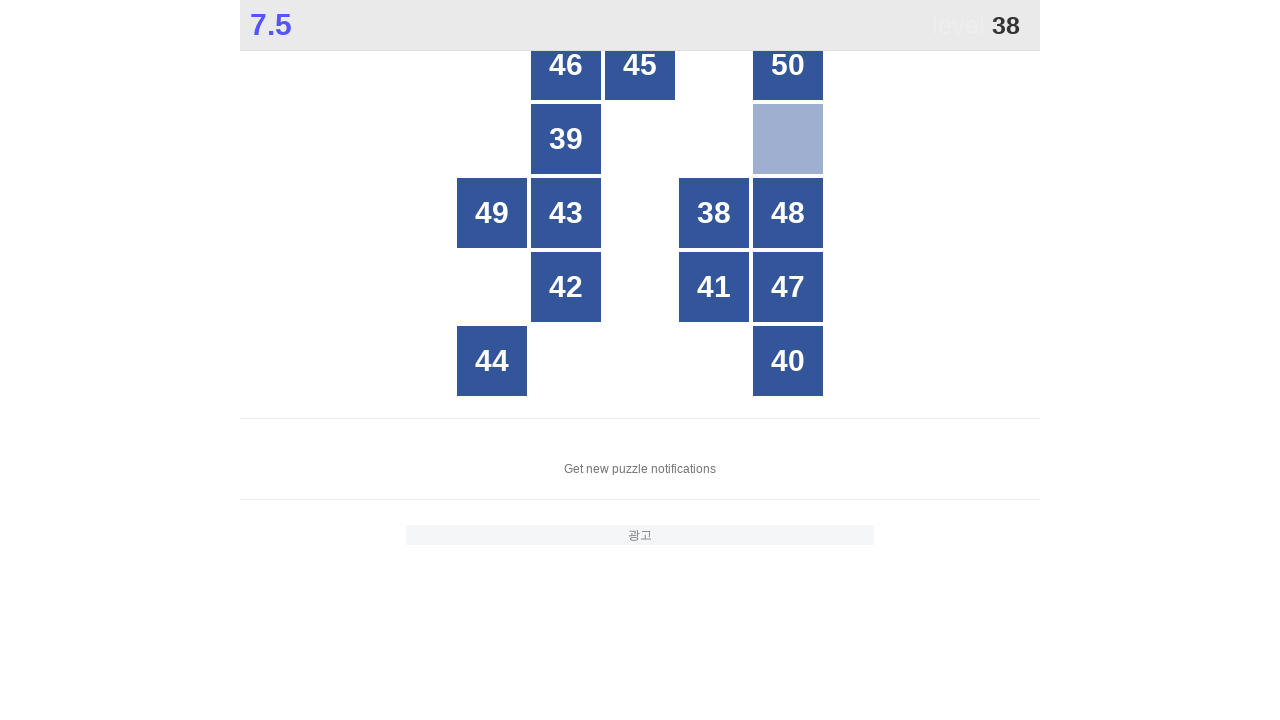

Clicked number 38 at (714, 213) on //div[text()='38']
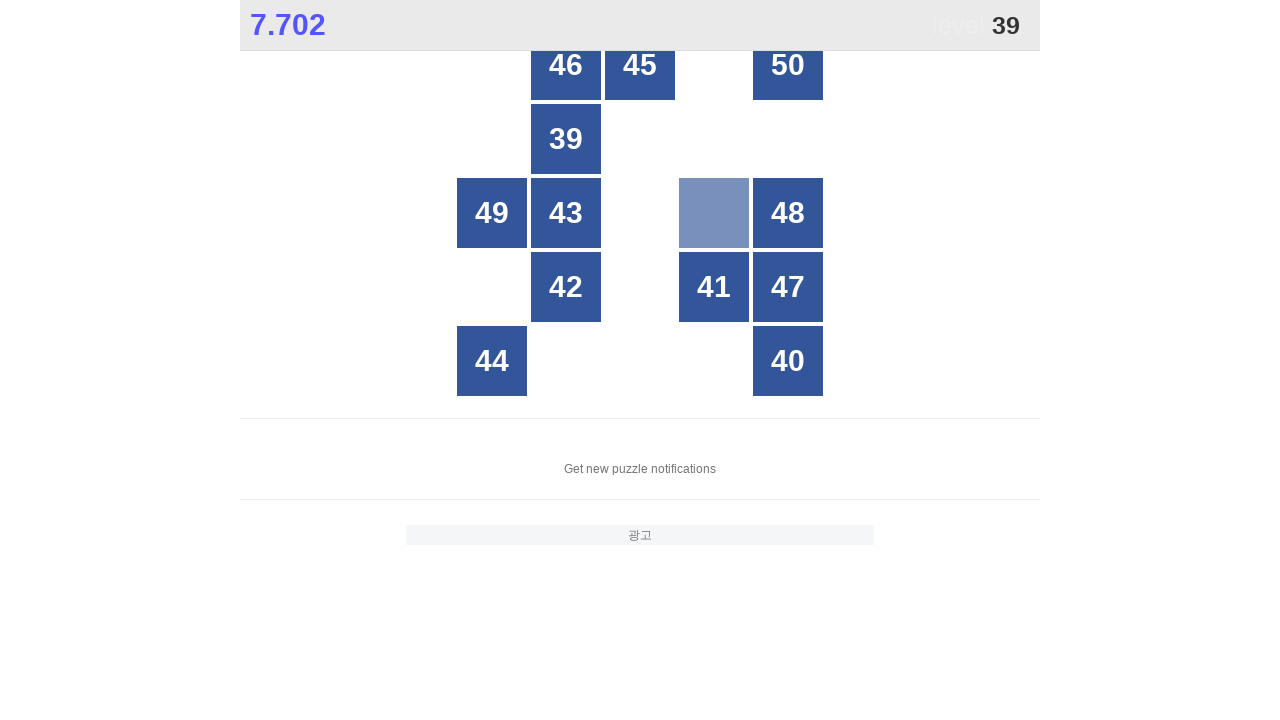

Clicked number 39 at (566, 139) on //div[text()='39']
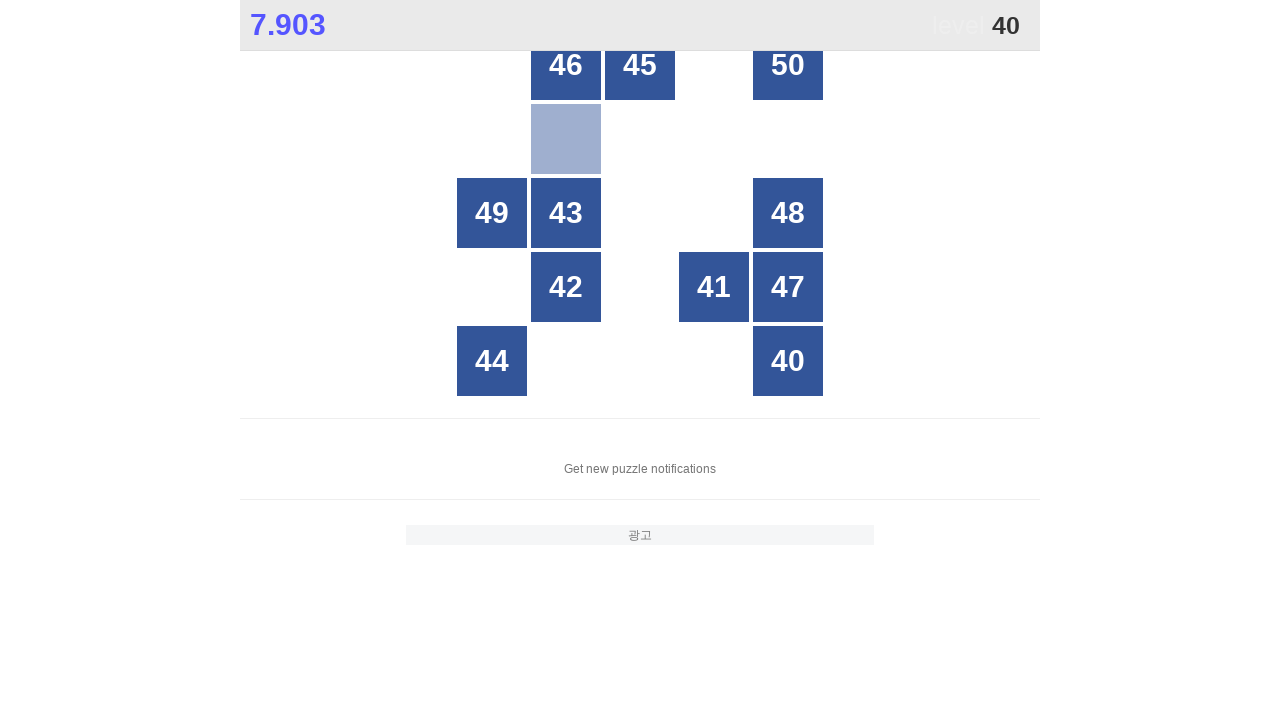

Clicked number 40 at (788, 361) on //div[text()='40']
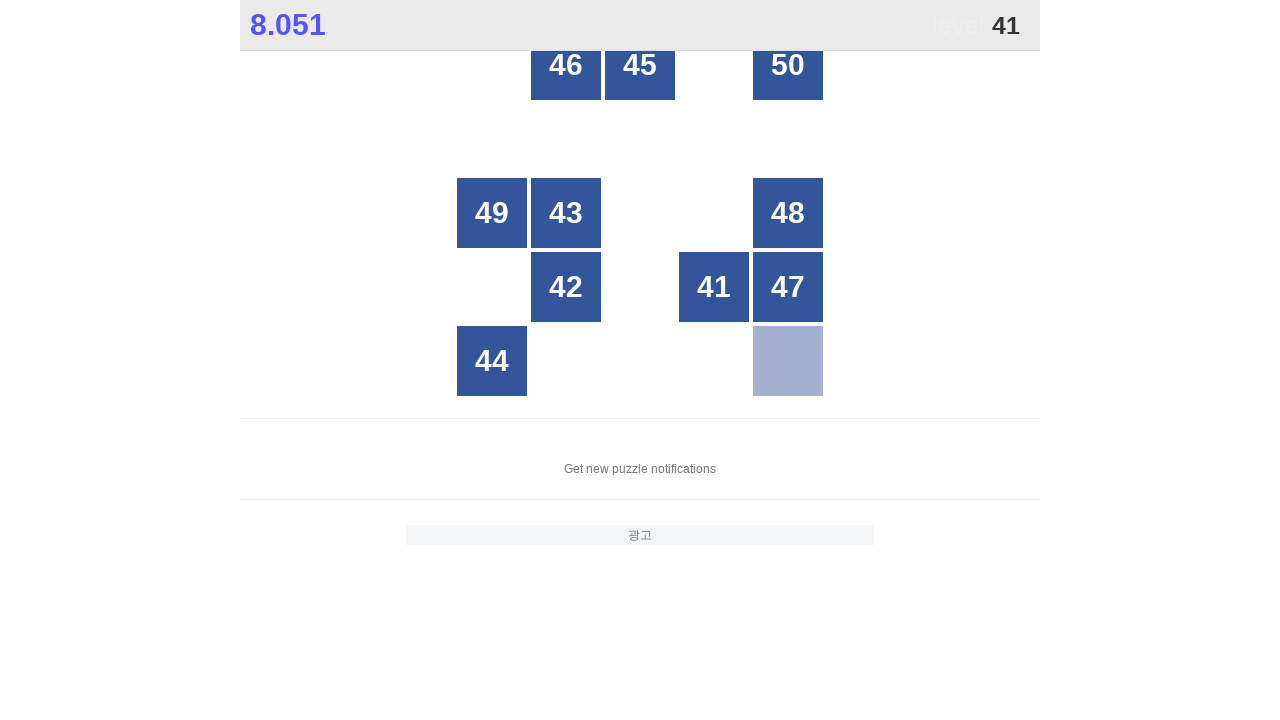

Clicked number 41 at (714, 287) on //div[text()='41']
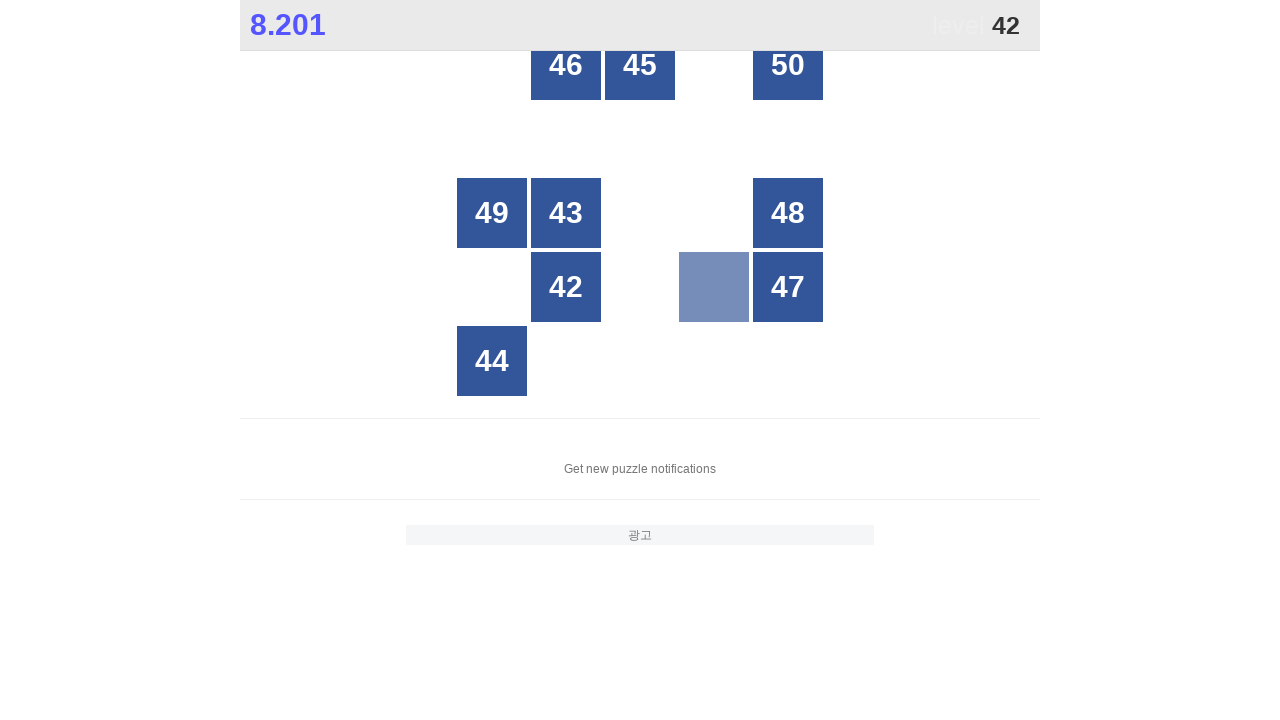

Clicked number 42 at (566, 287) on //div[text()='42']
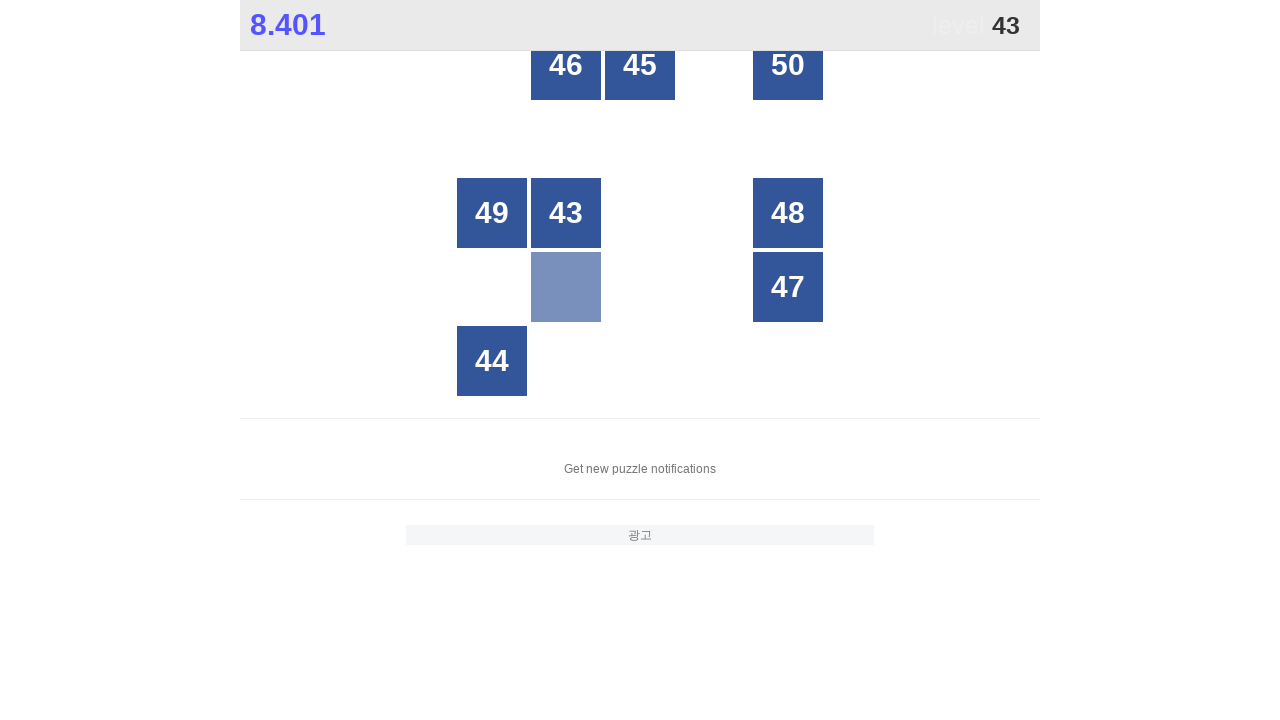

Clicked number 43 at (566, 213) on //div[text()='43']
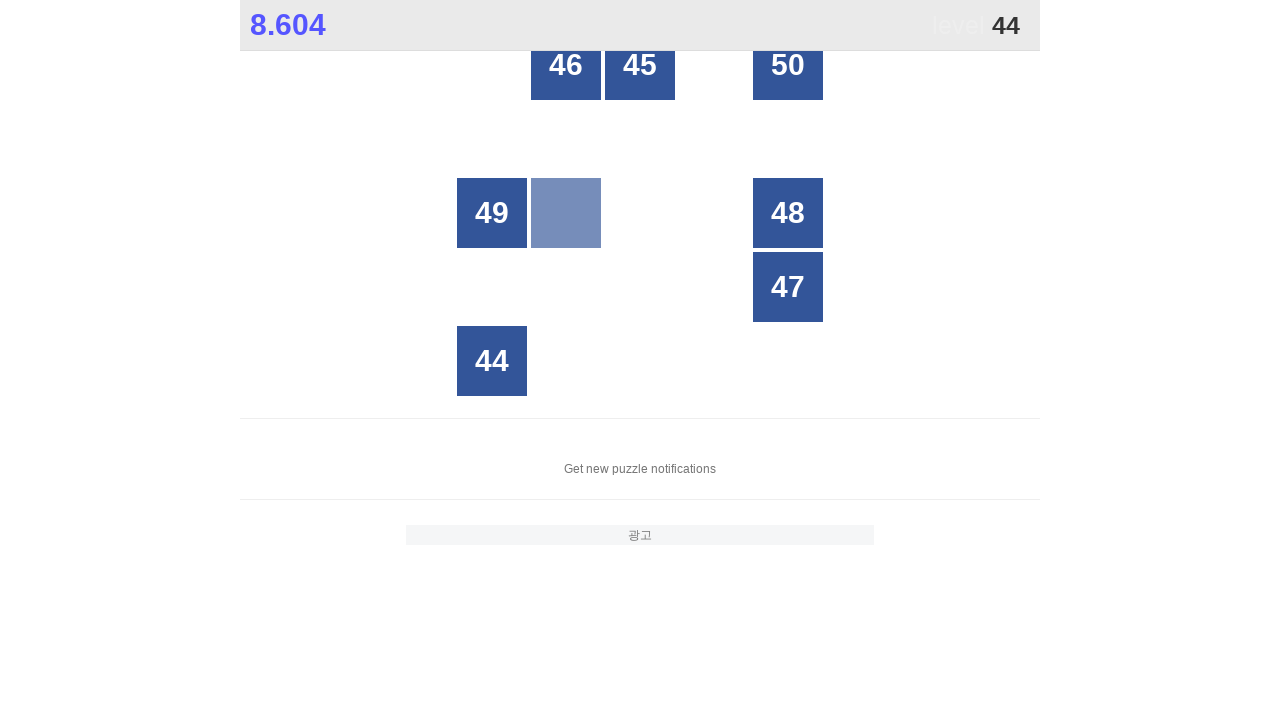

Clicked number 44 at (492, 361) on //div[text()='44']
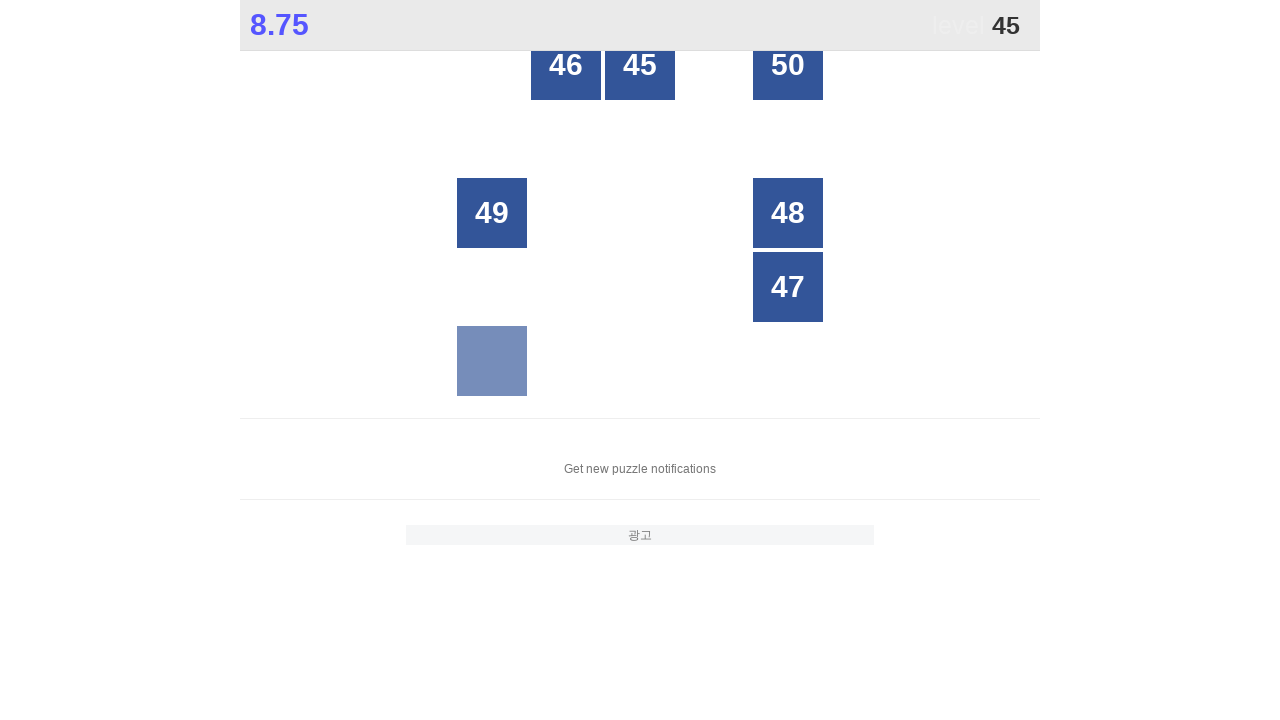

Clicked number 45 at (640, 65) on //div[text()='45']
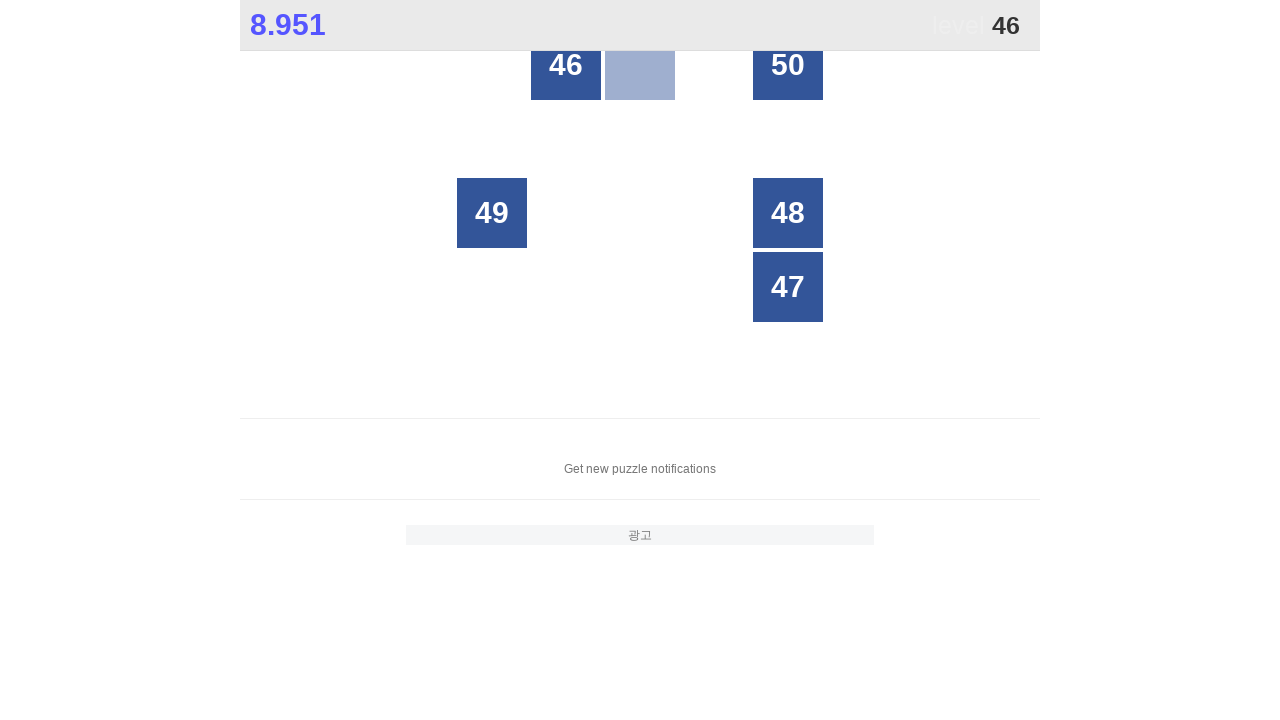

Clicked number 46 at (566, 65) on //div[text()='46']
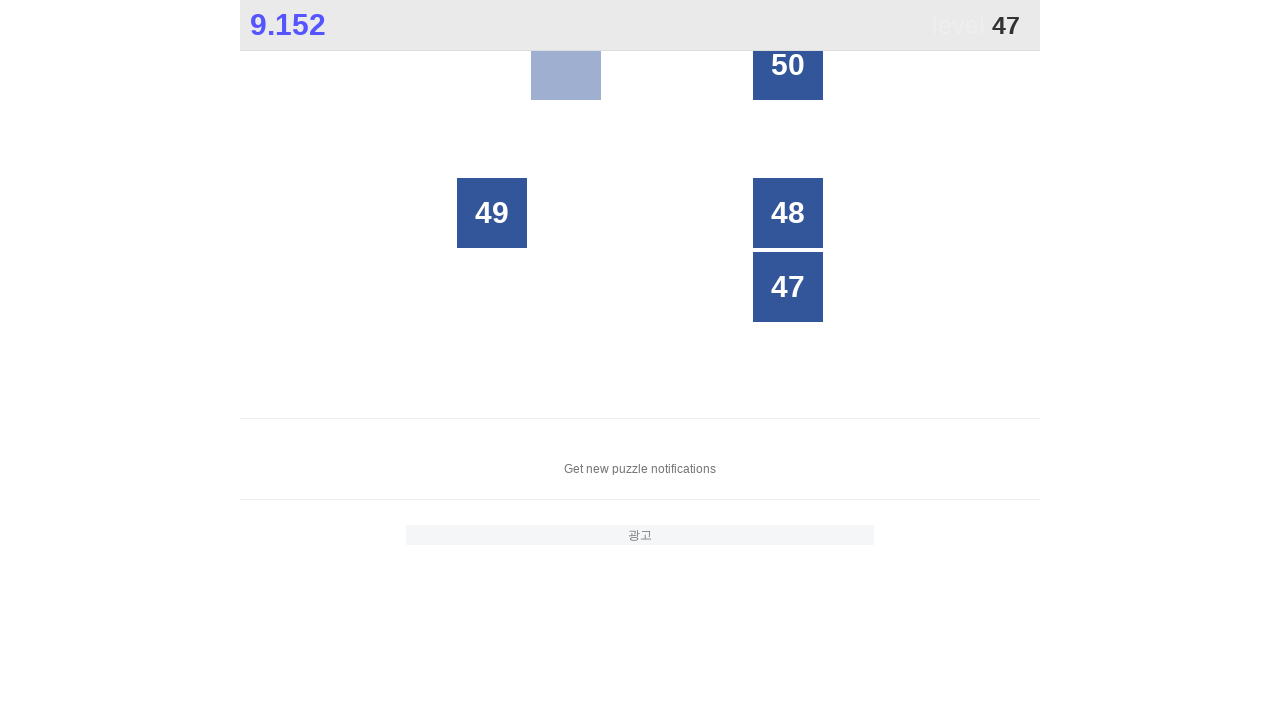

Clicked number 47 at (788, 287) on //div[text()='47']
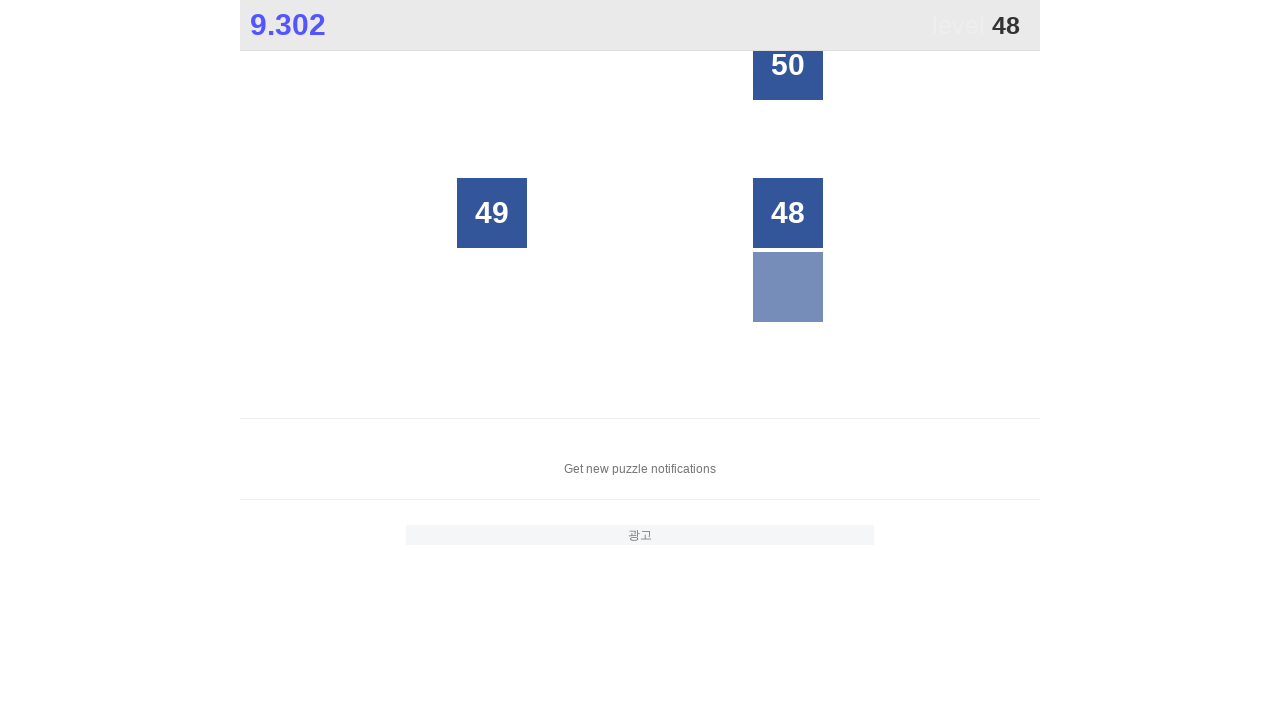

Clicked number 48 at (788, 213) on //div[text()='48']
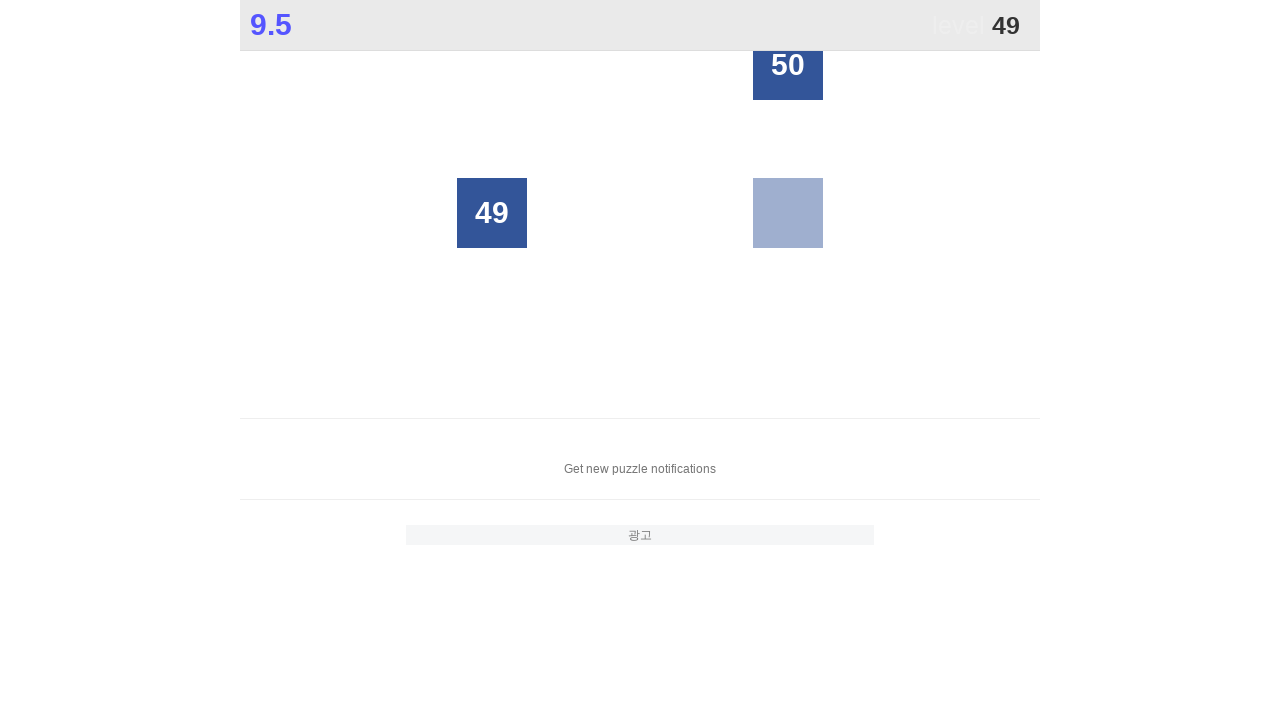

Clicked number 49 at (492, 213) on //div[text()='49']
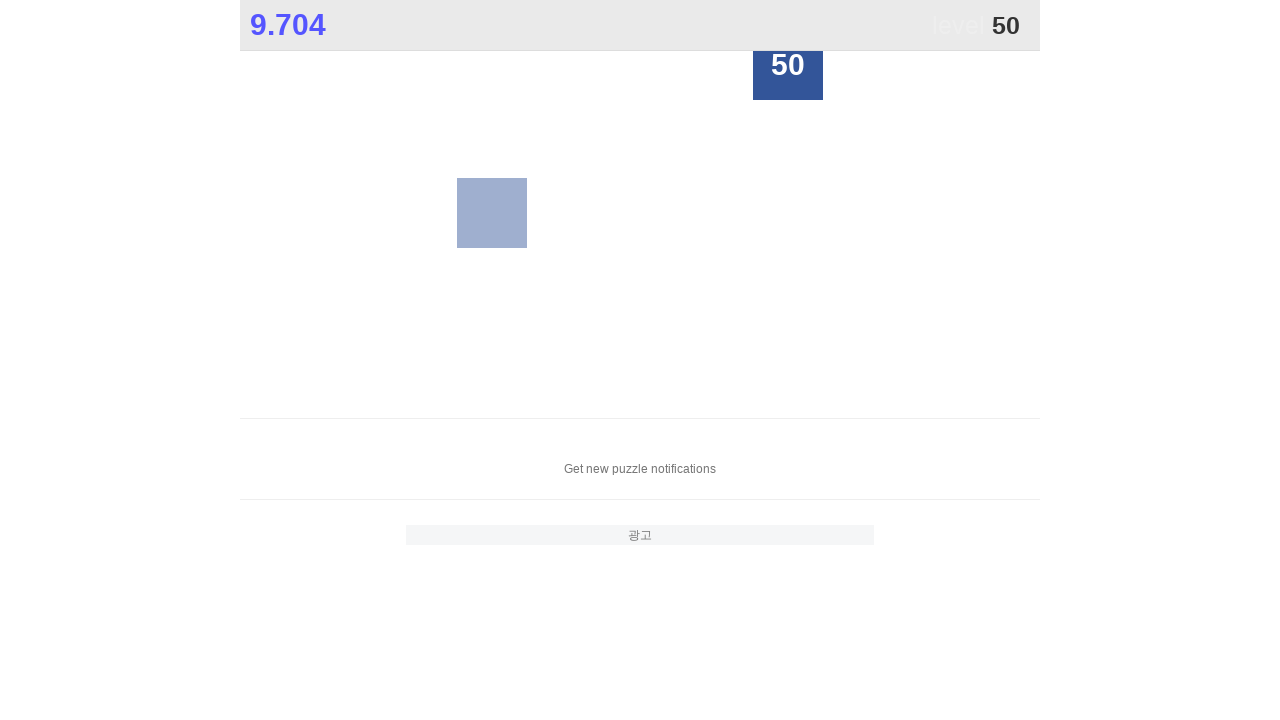

Clicked number 50 at (788, 65) on //div[text()='50']
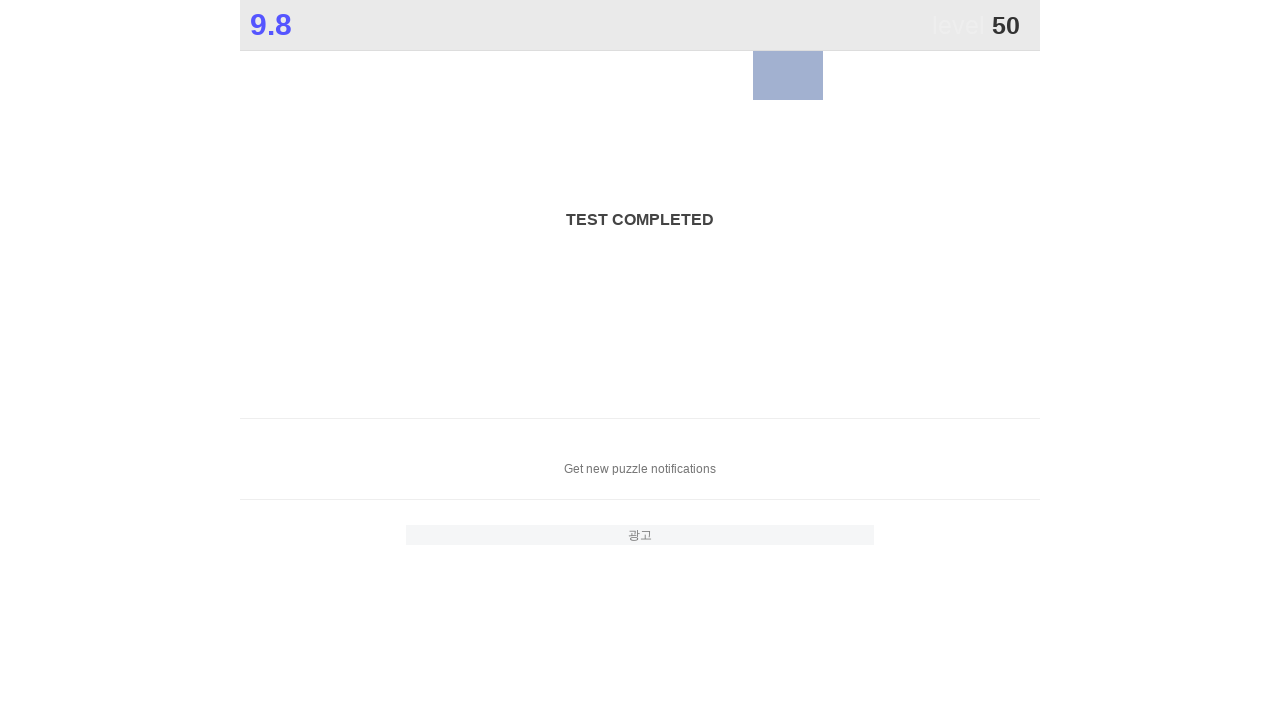

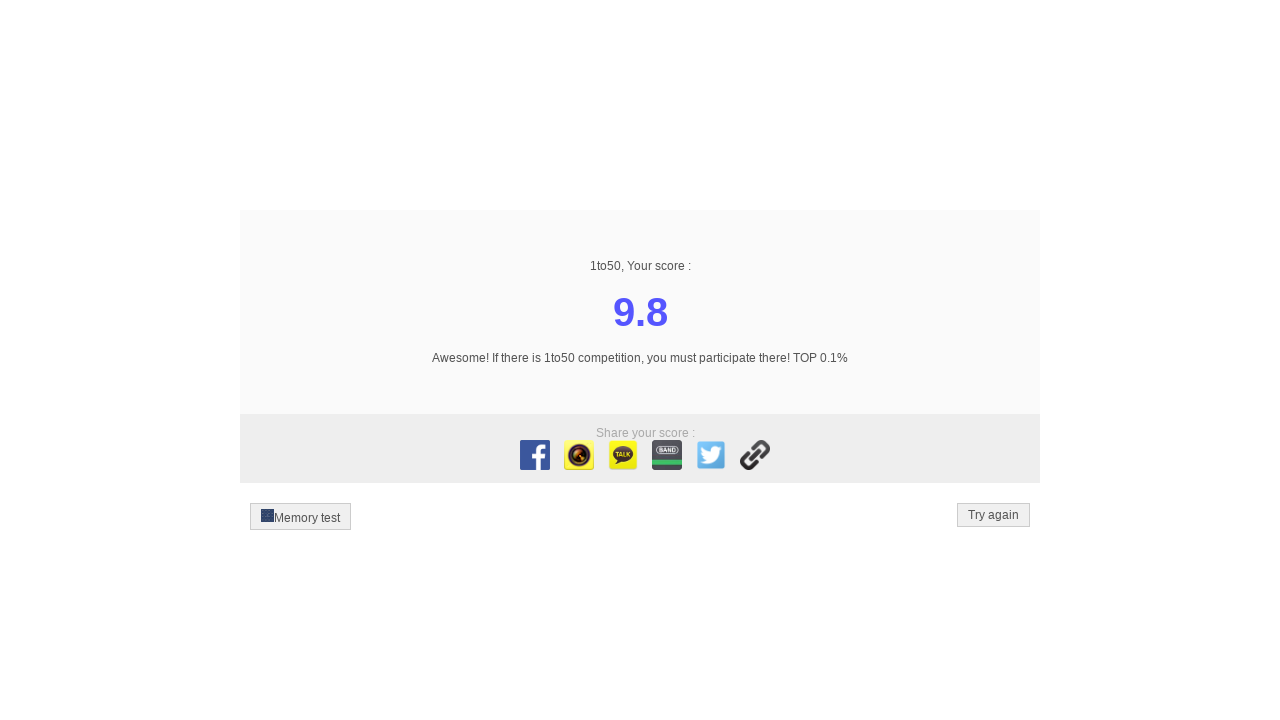